Tests the BTS delay cause website by iterating through carrier dropdown options and submitting the form for each carrier to verify data availability

Starting URL: https://www.transtats.bts.gov/OT_Delay/OT_DelayCause1.asp

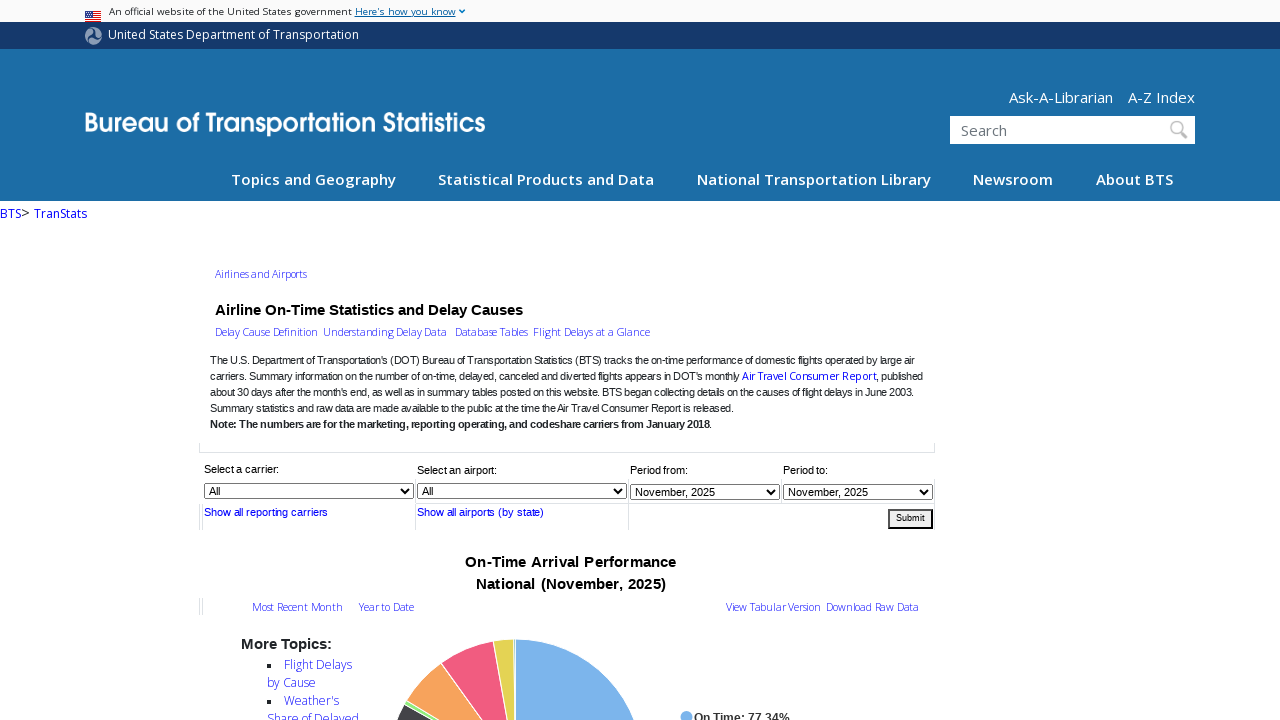

Waited for carrier dropdown to load on BTS delay cause website
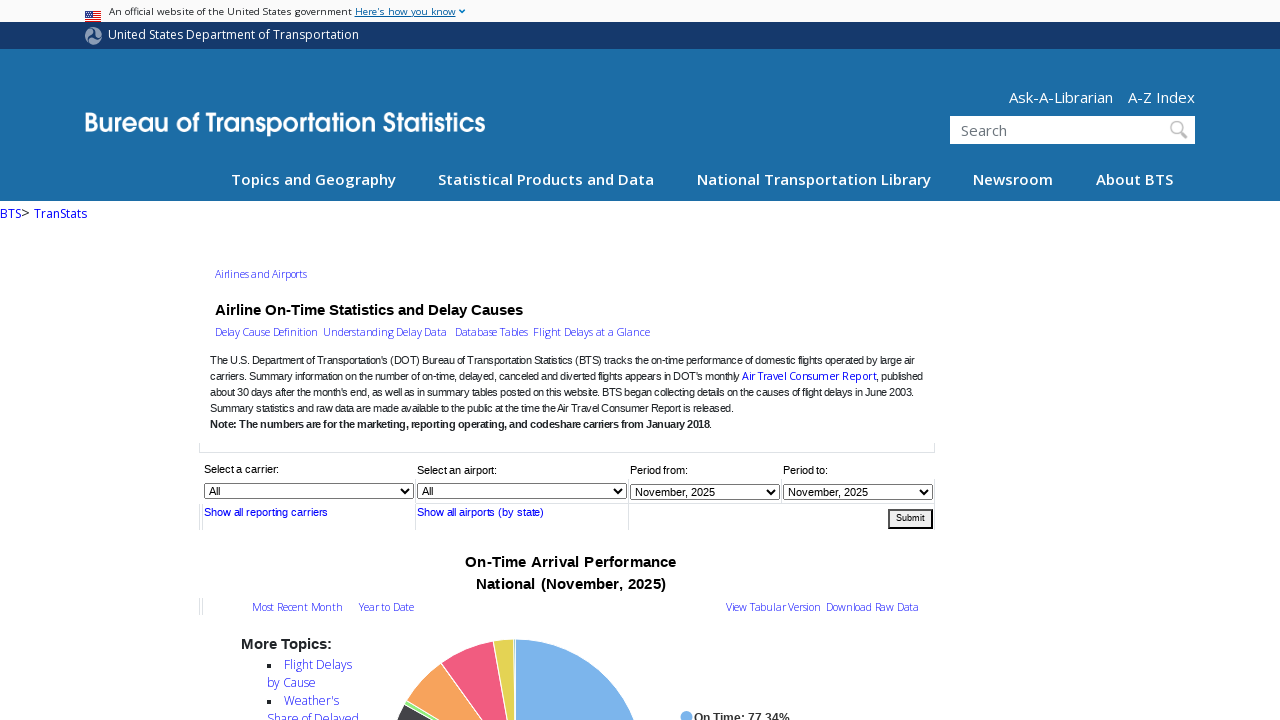

Located carrier dropdown element
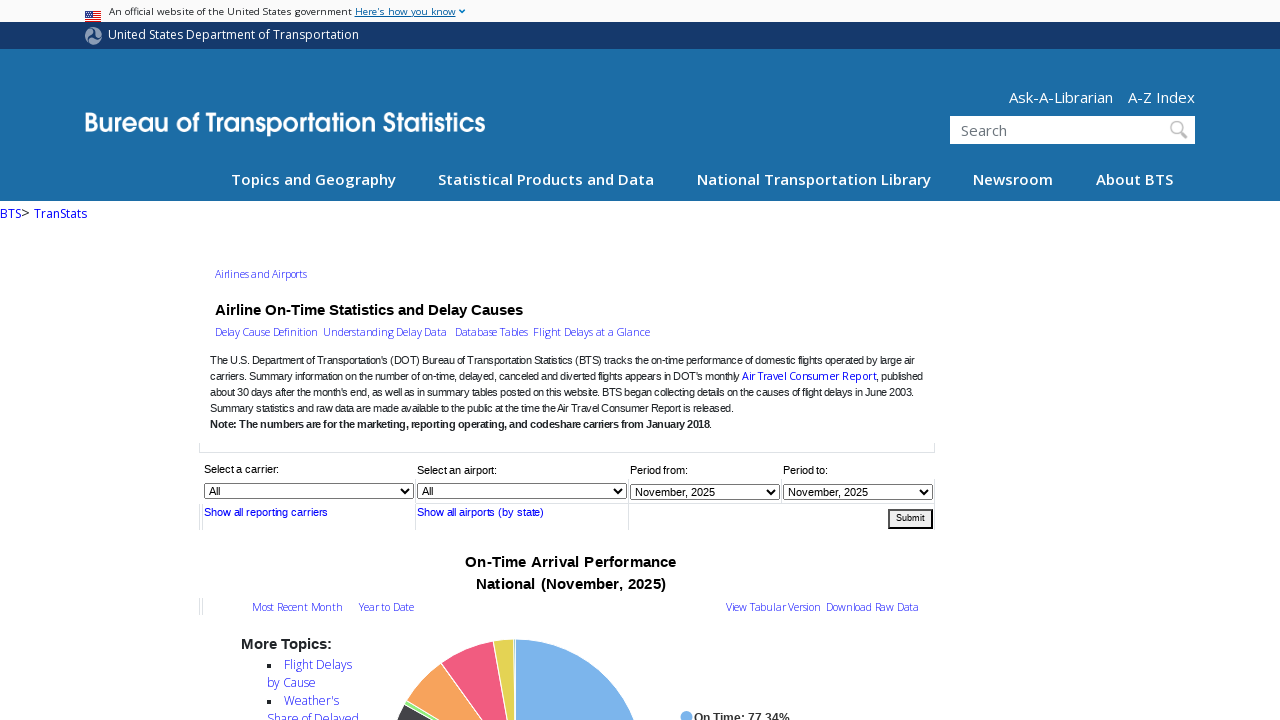

Retrieved all options from carrier dropdown
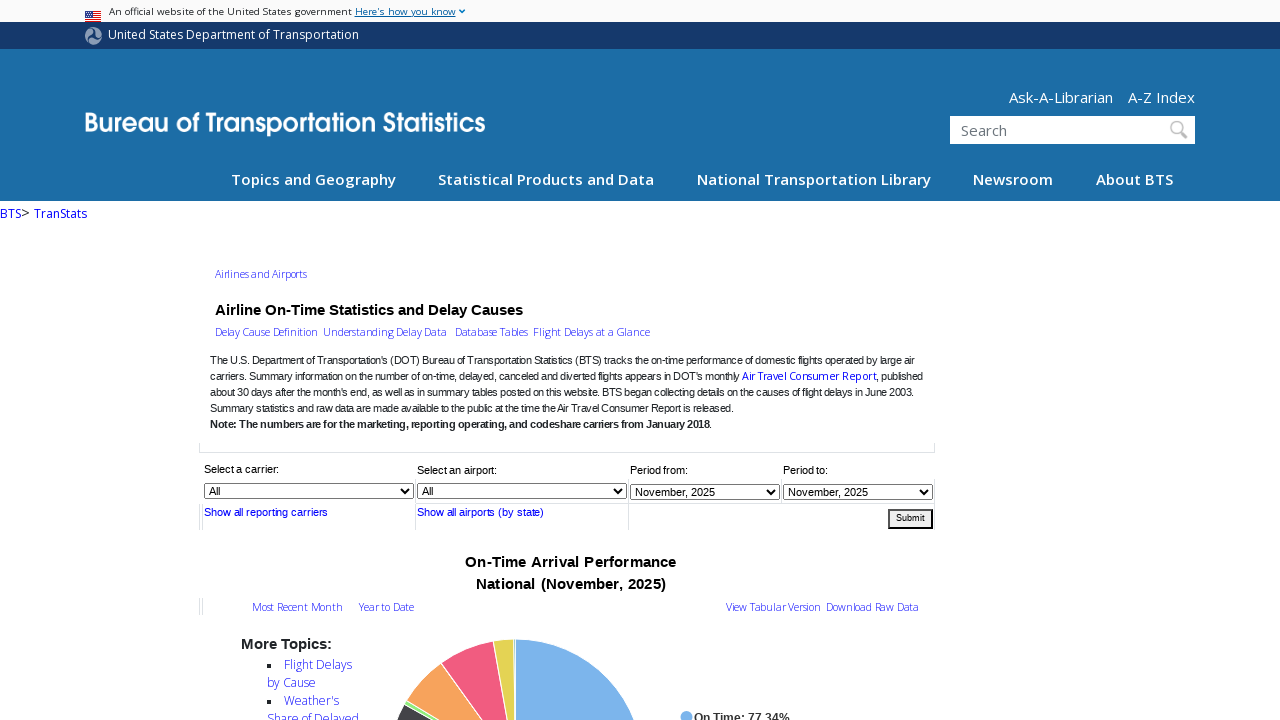

Found 35 carrier options in dropdown
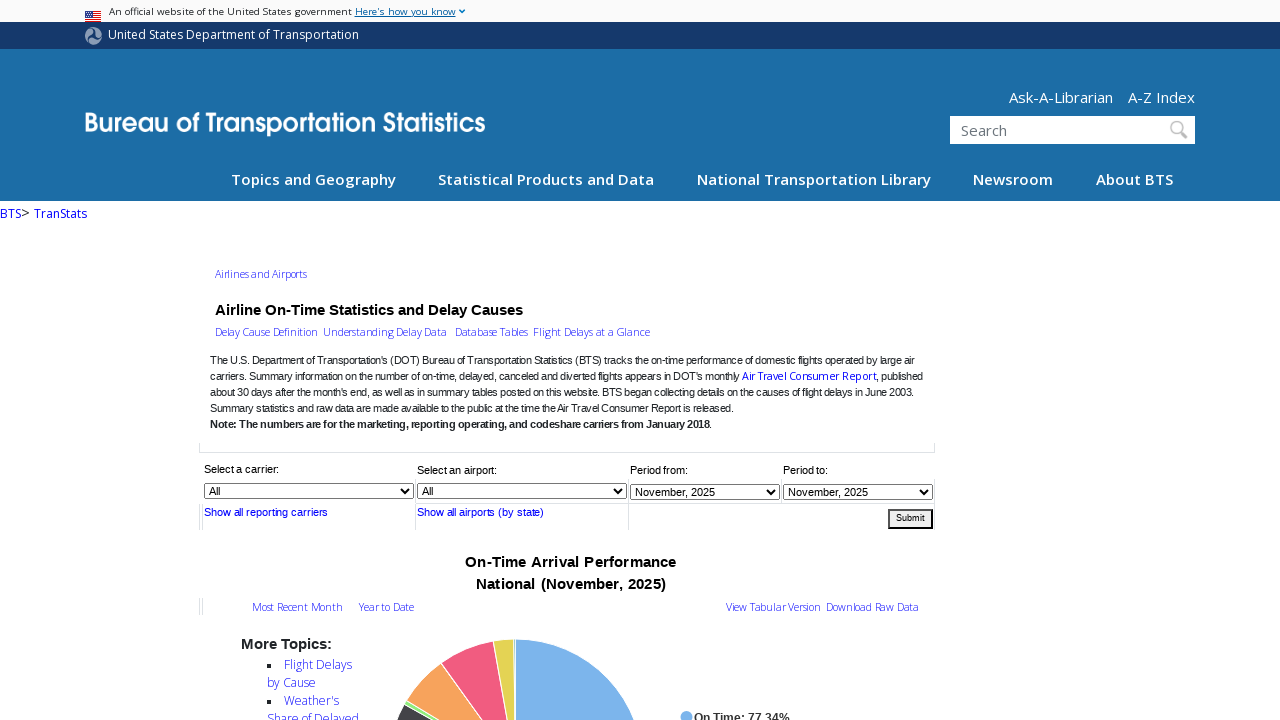

Selected carrier option at index 1 on #Carrier
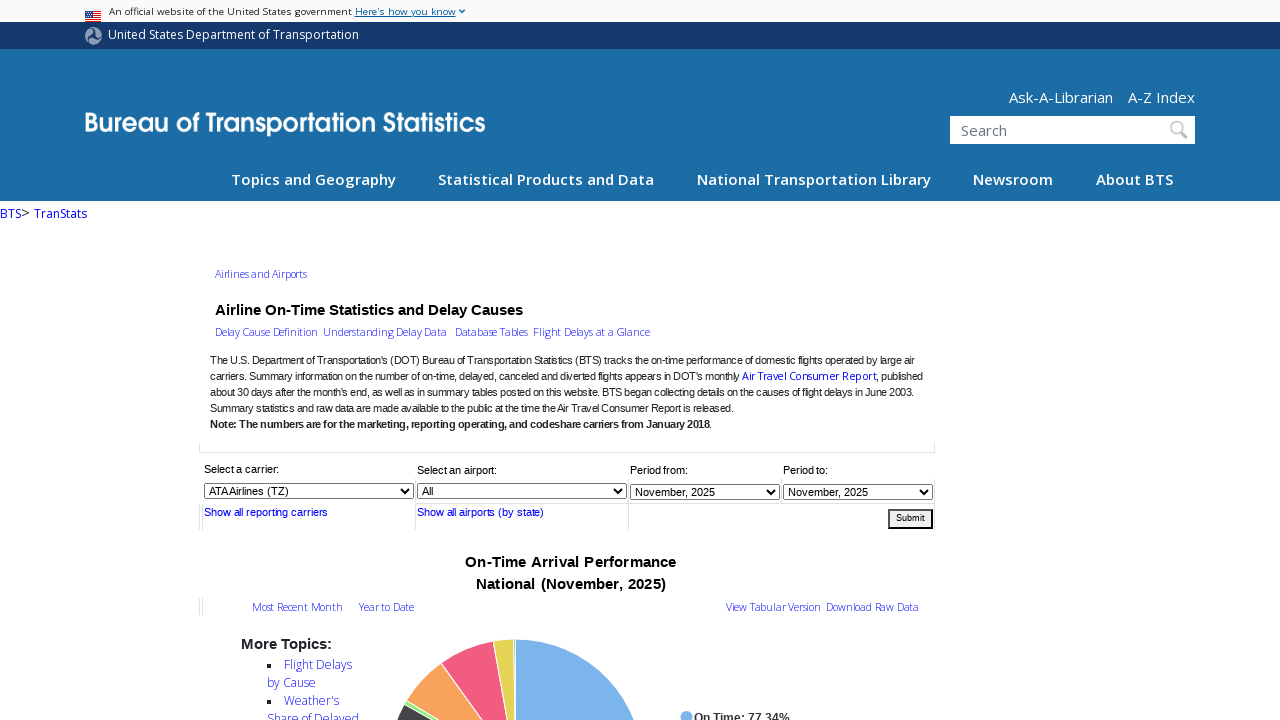

Clicked submit button to retrieve carrier delay data at (910, 519) on #submit
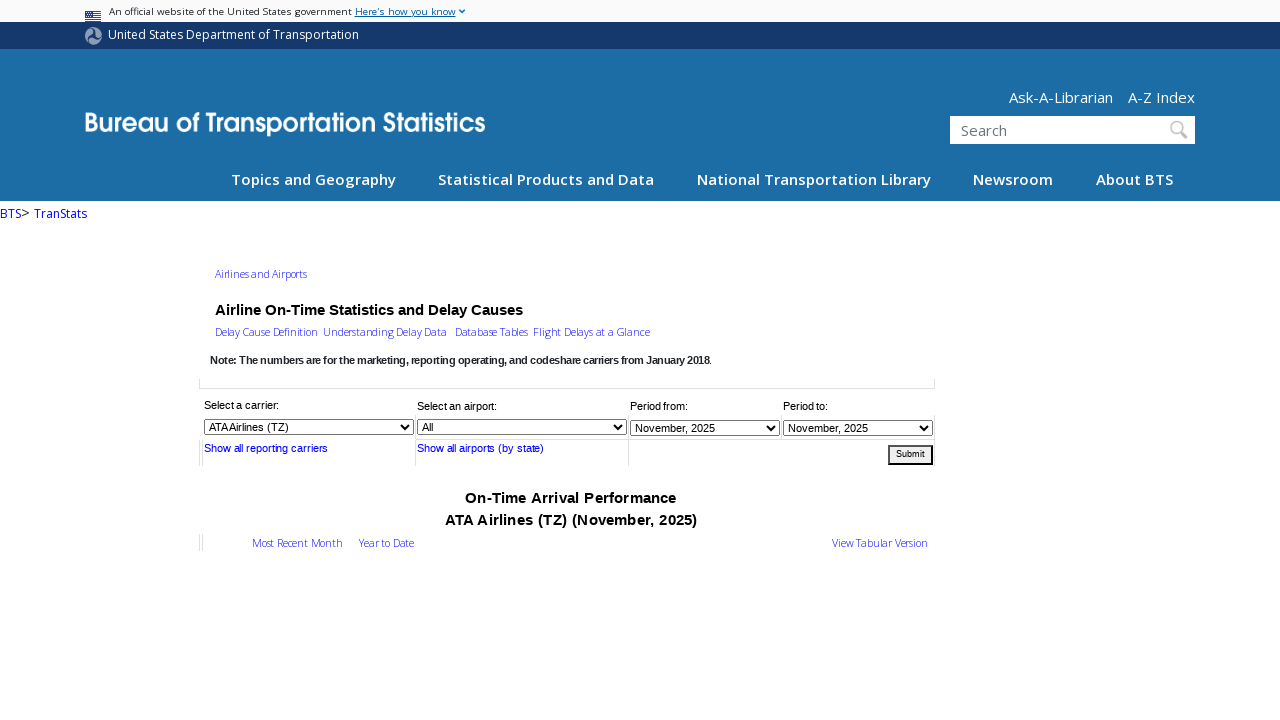

Waited for page to reload after form submission
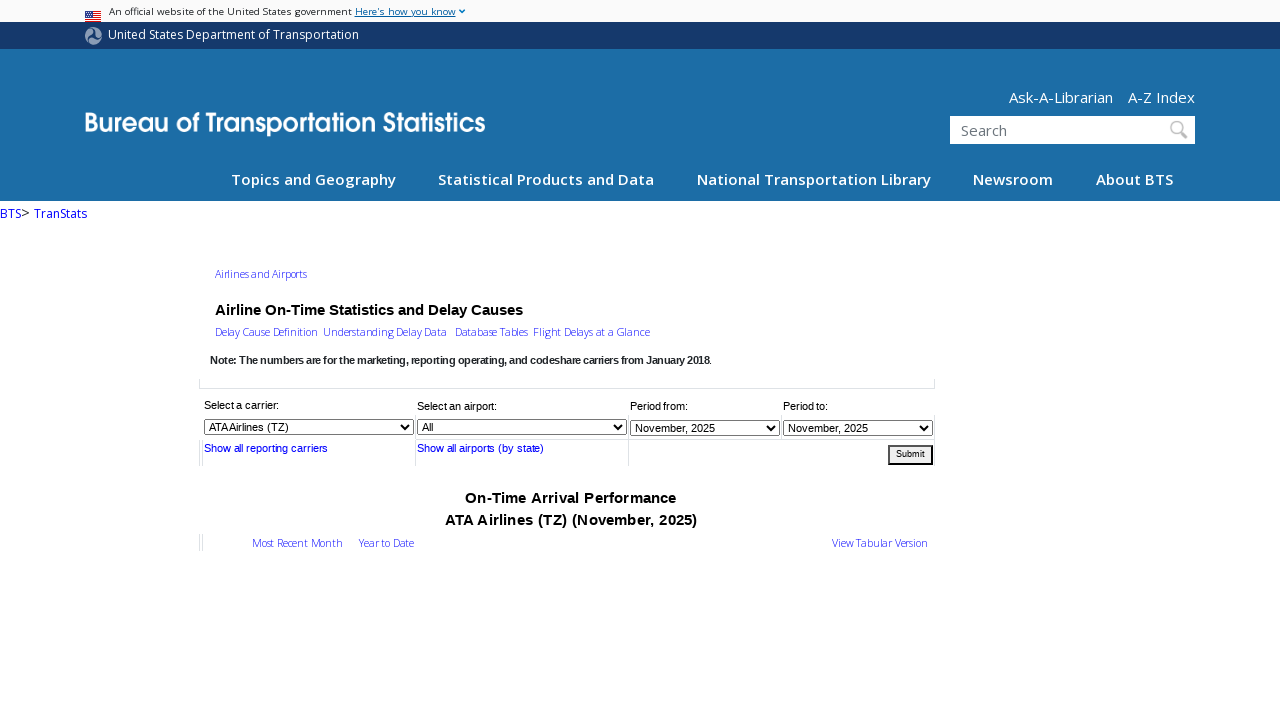

Checked for 'No data available' message (found: 3)
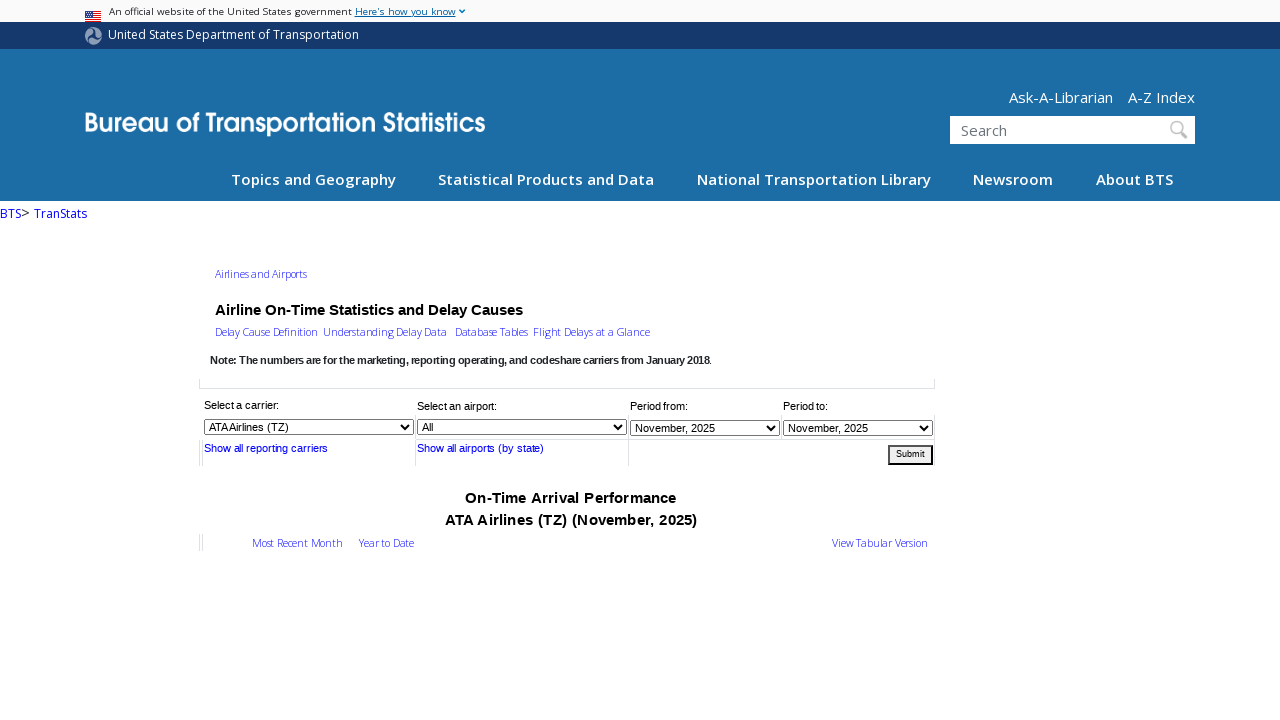

Re-located carrier dropdown after page reload
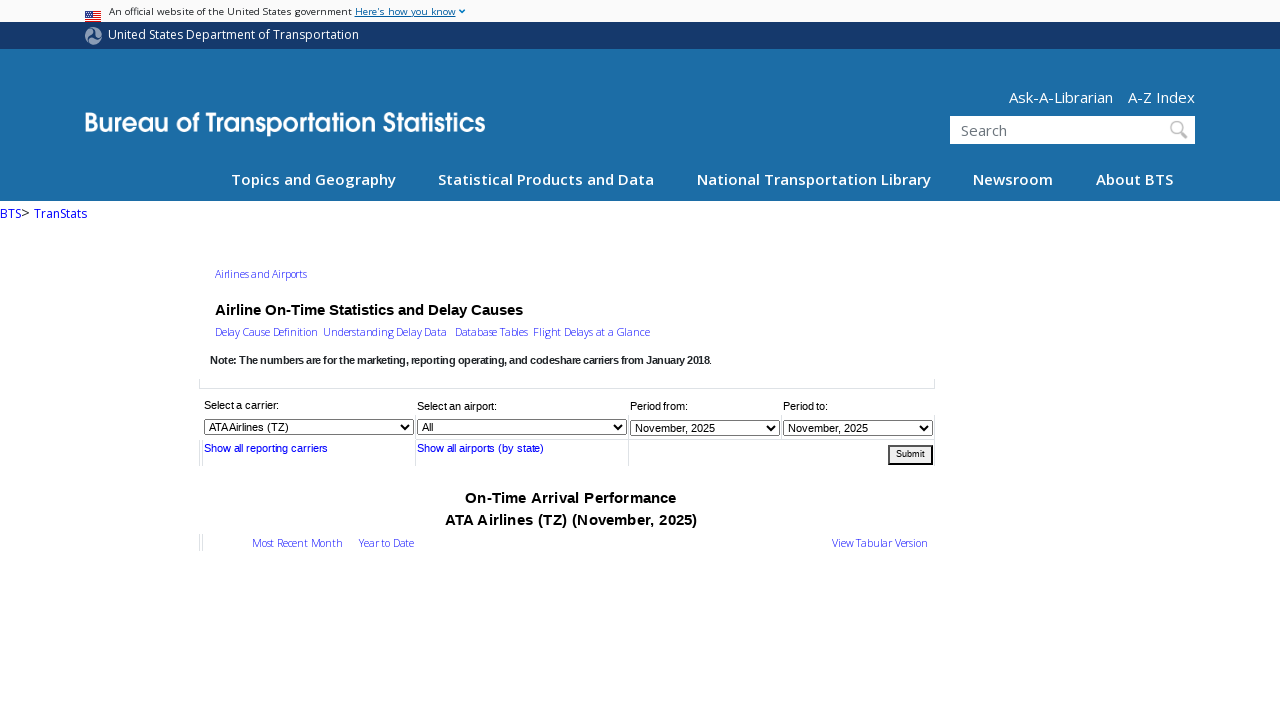

Selected carrier option at index 2 on #Carrier
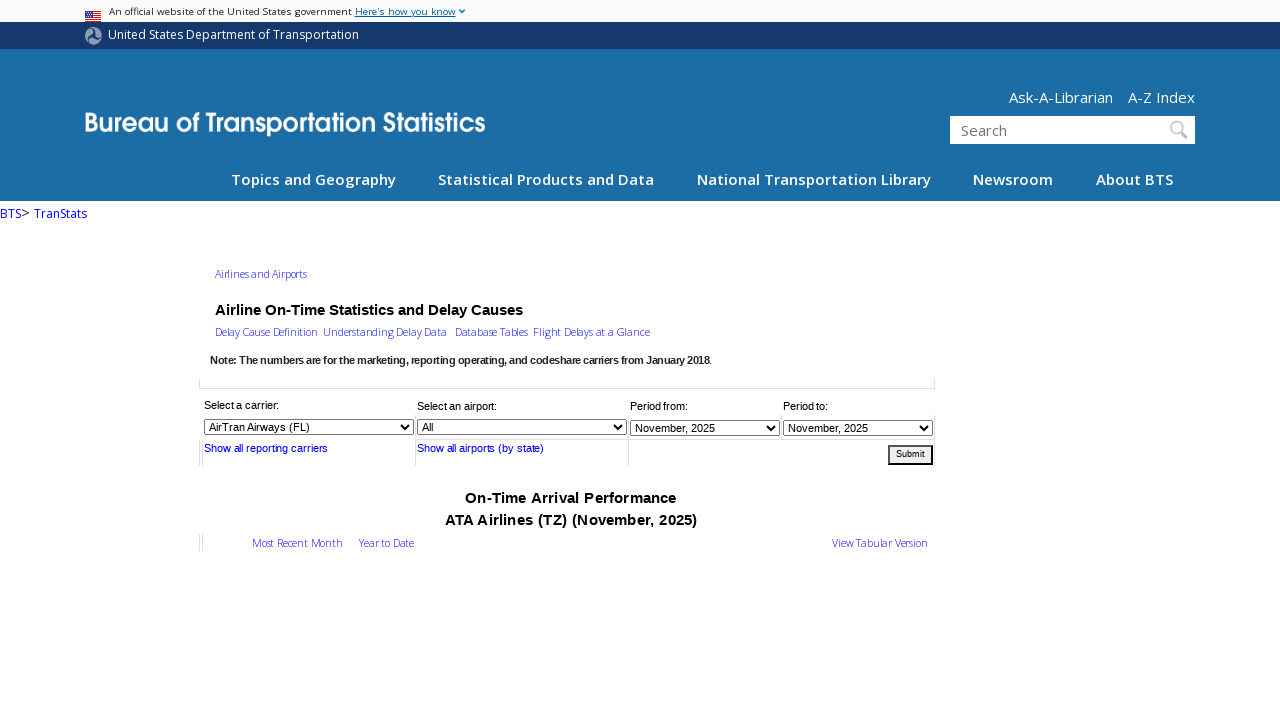

Clicked submit button to retrieve carrier delay data at (910, 455) on #submit
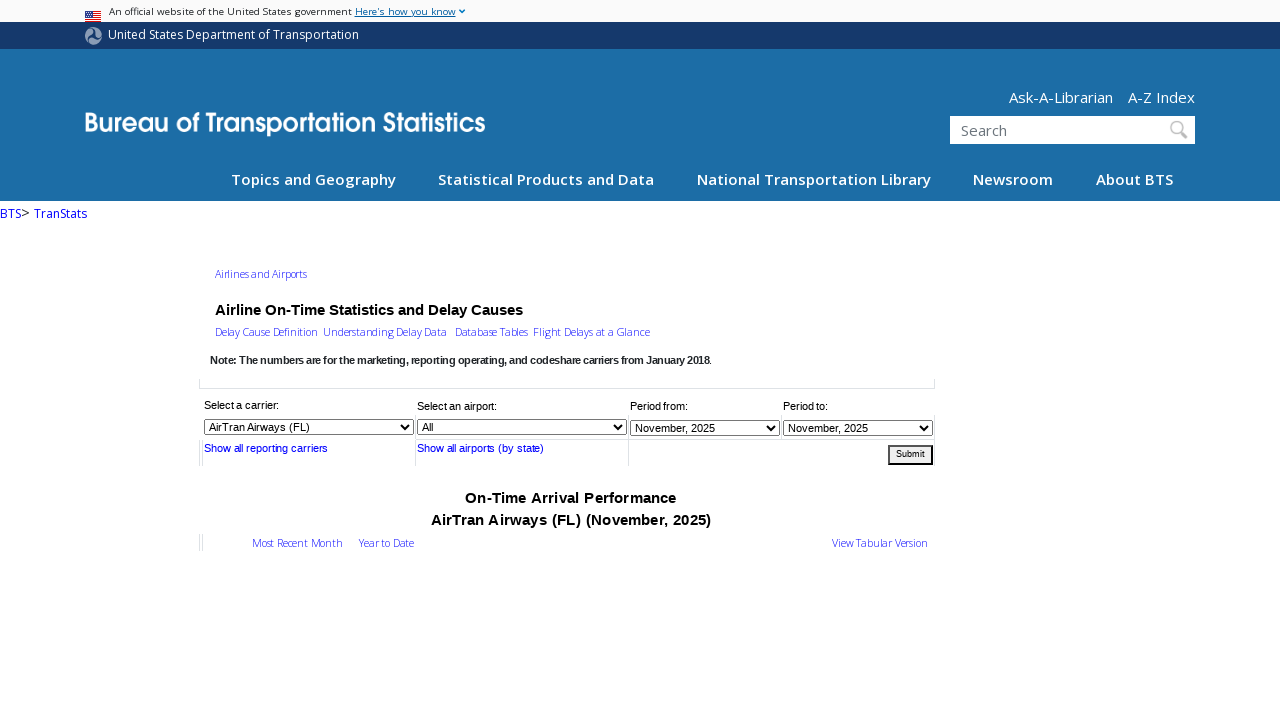

Waited for page to reload after form submission
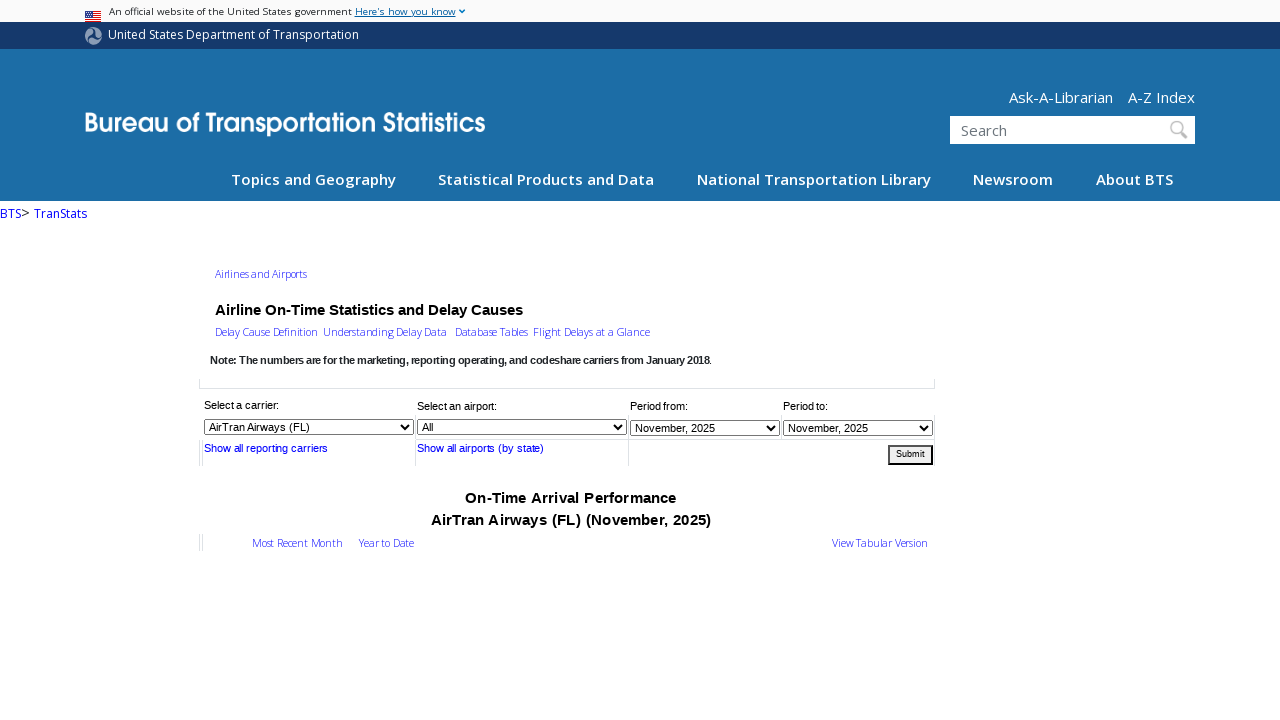

Checked for 'No data available' message (found: 3)
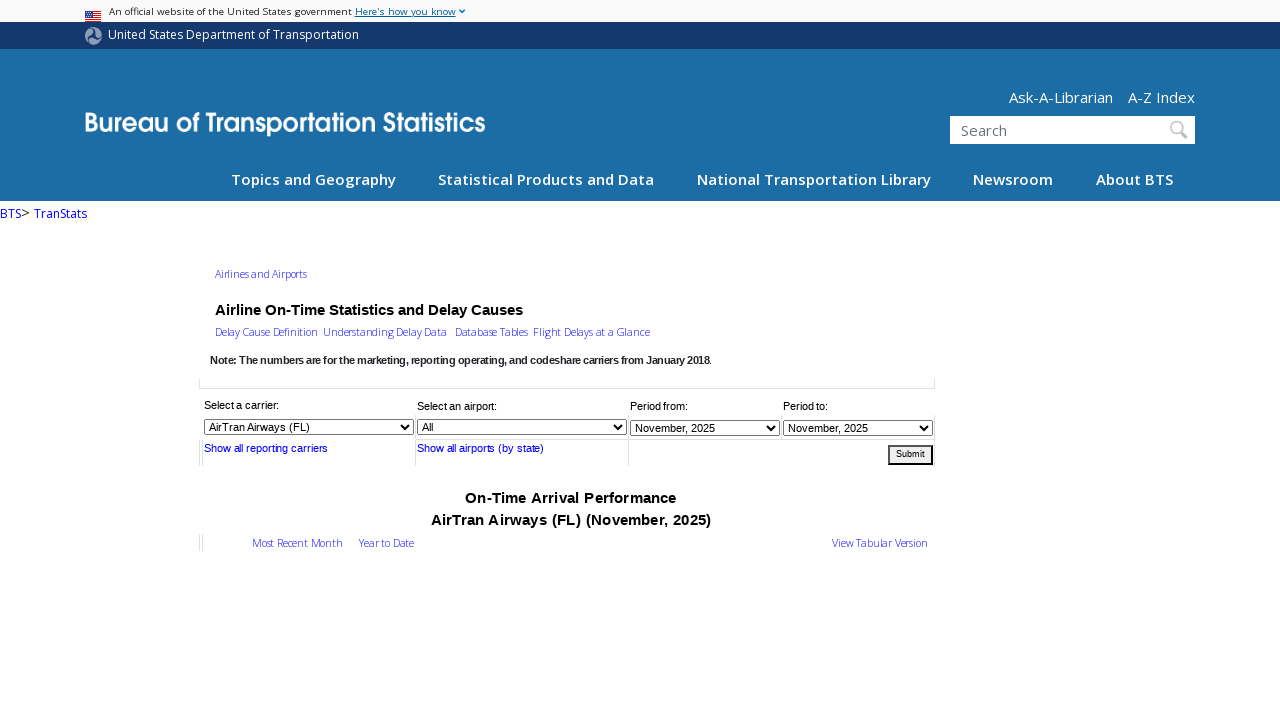

Re-located carrier dropdown after page reload
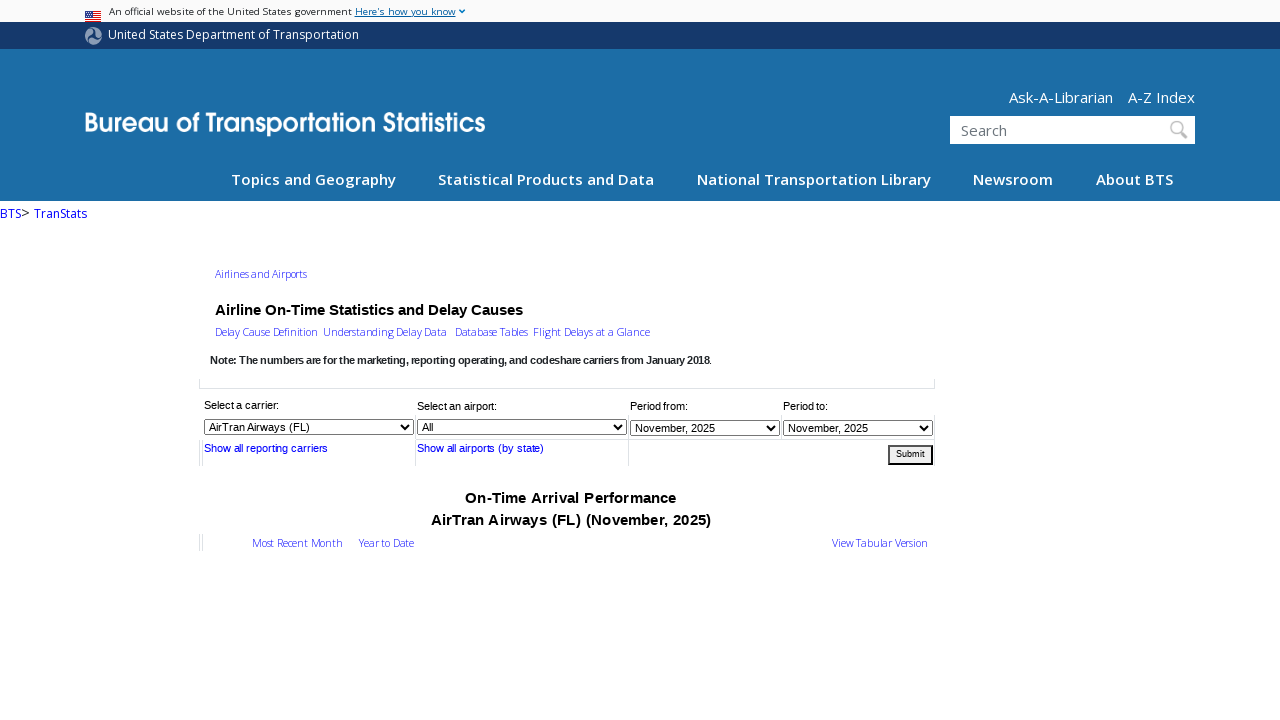

Selected carrier option at index 3 on #Carrier
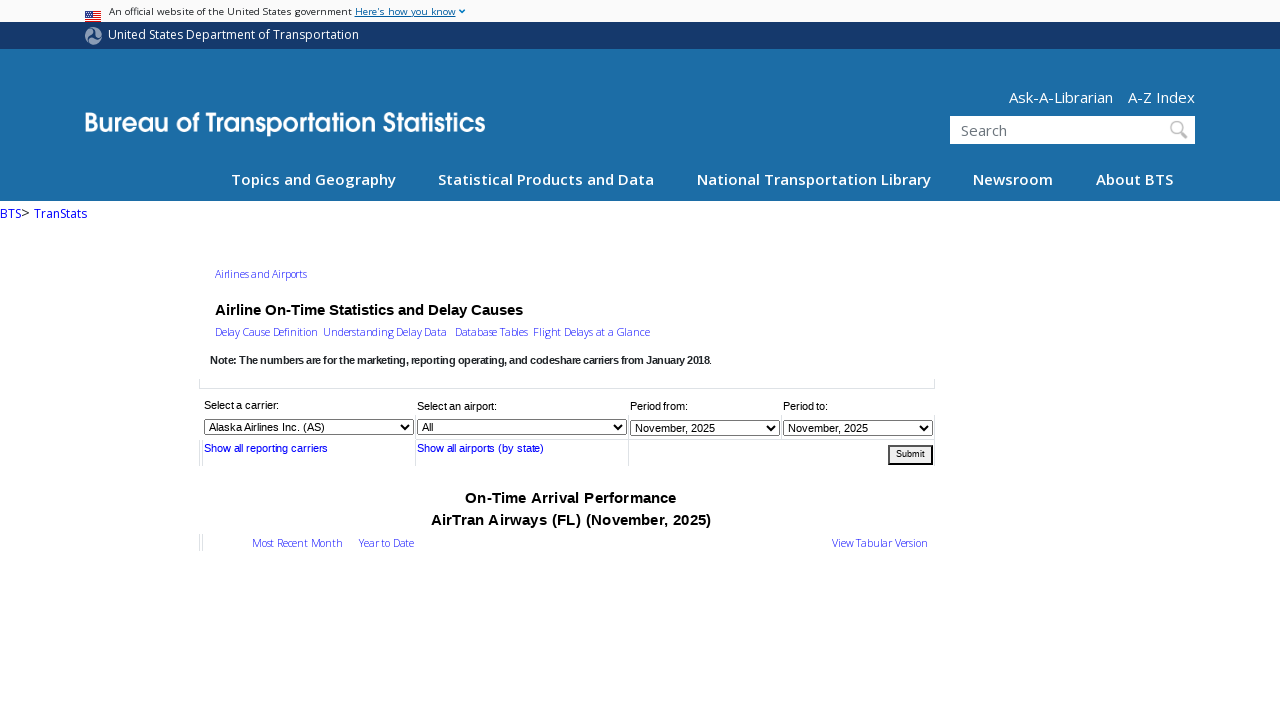

Clicked submit button to retrieve carrier delay data at (910, 455) on #submit
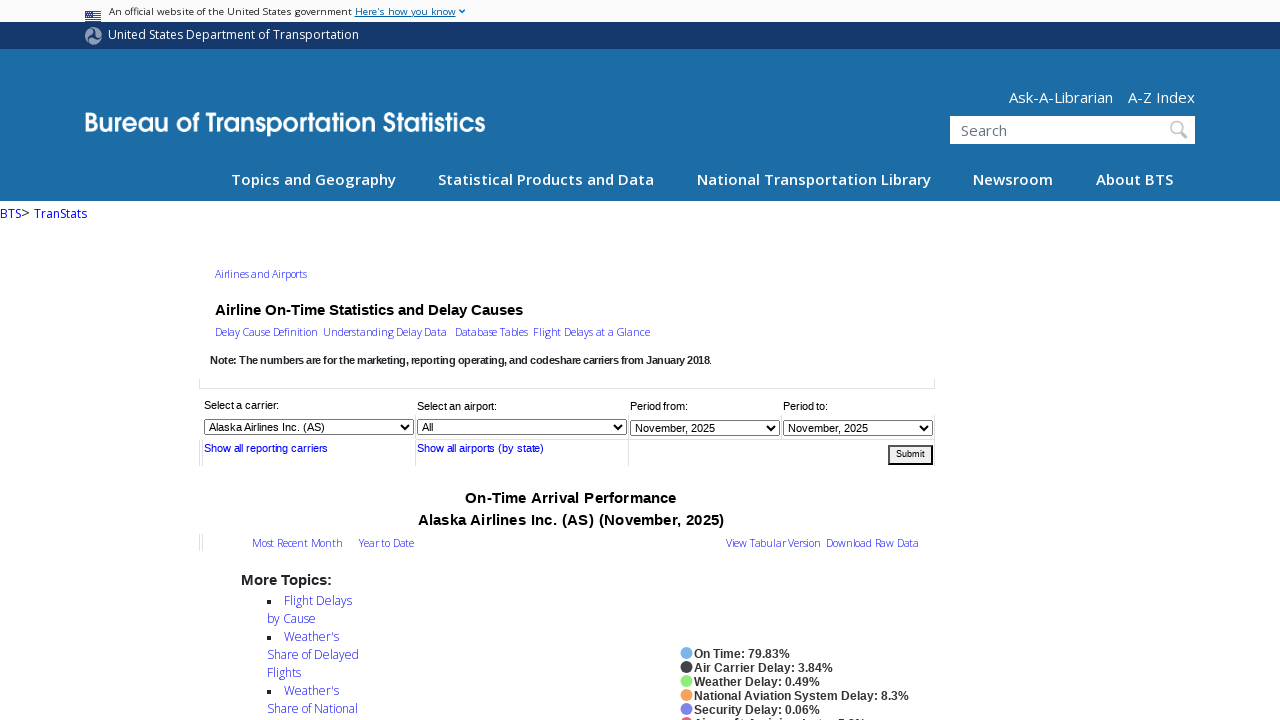

Waited for page to reload after form submission
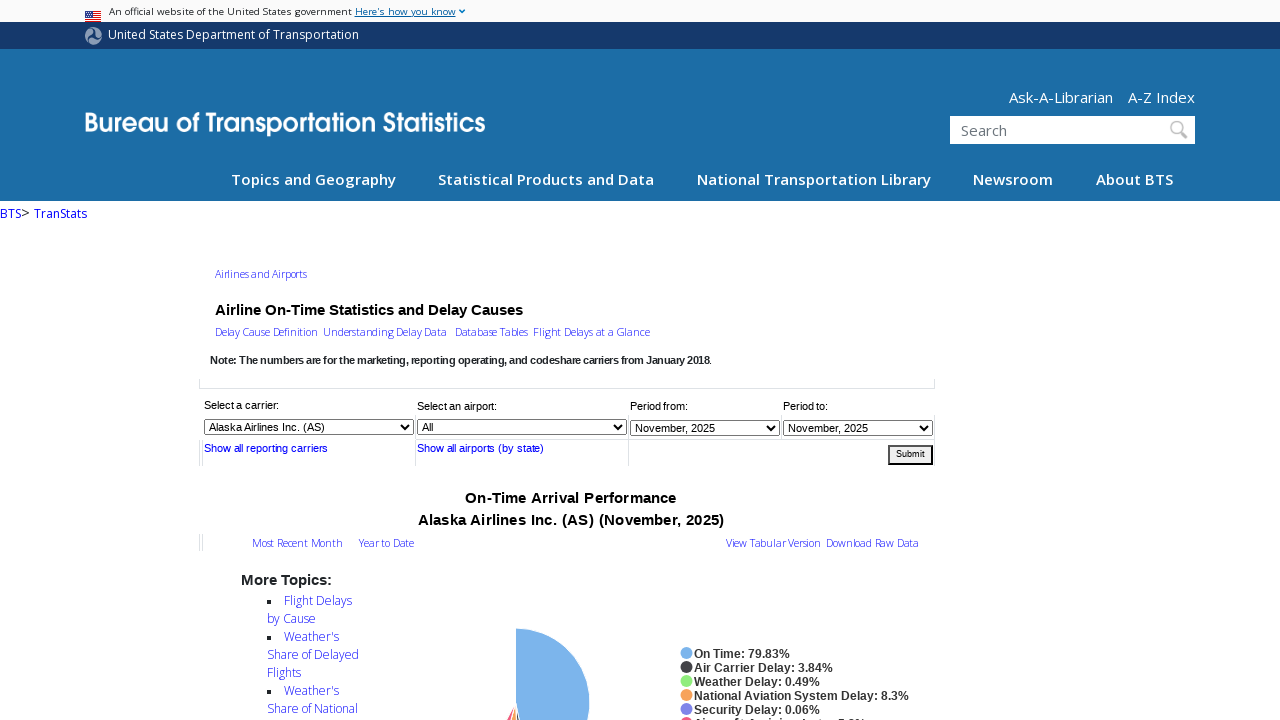

Checked for 'No data available' message (found: 0)
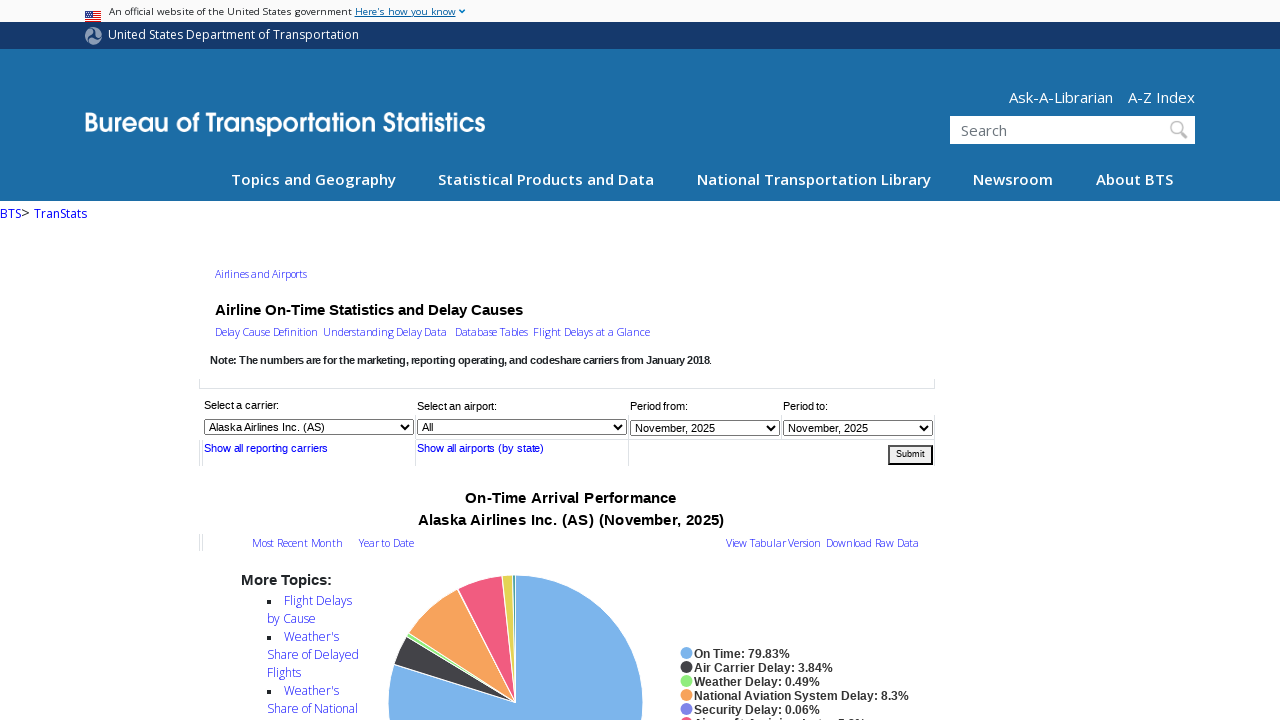

Re-located carrier dropdown after page reload
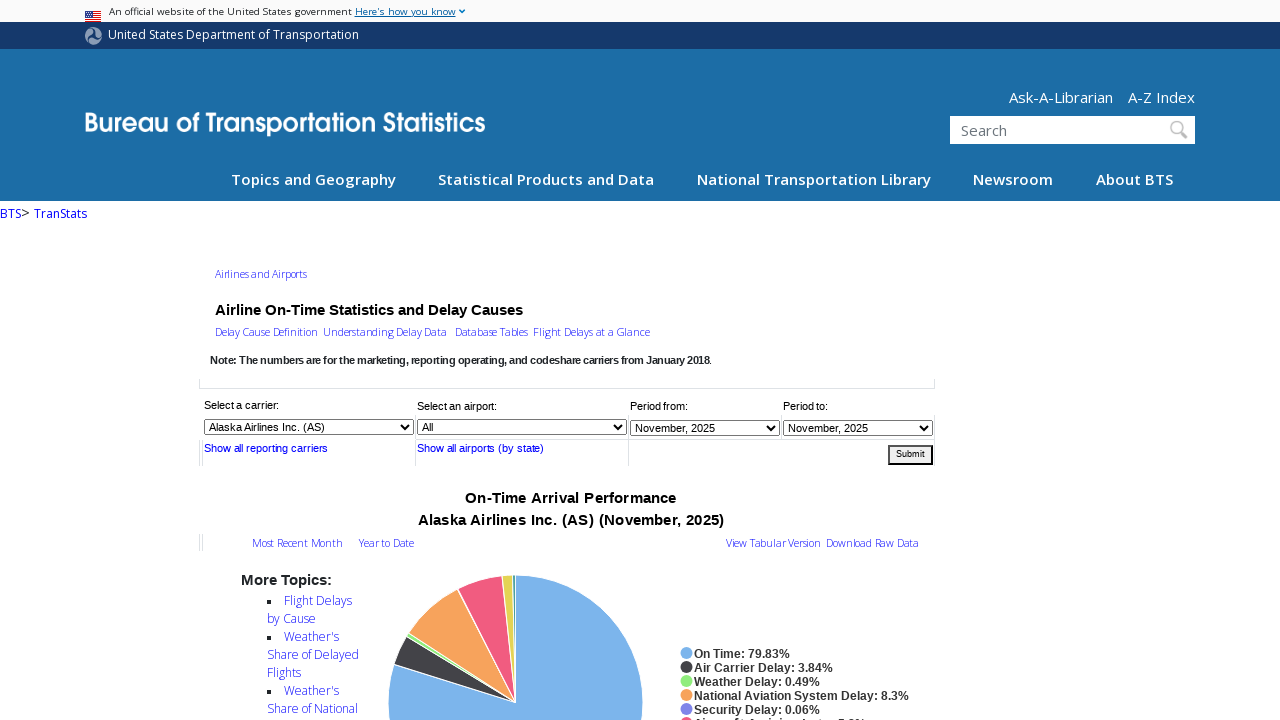

Selected carrier option at index 4 on #Carrier
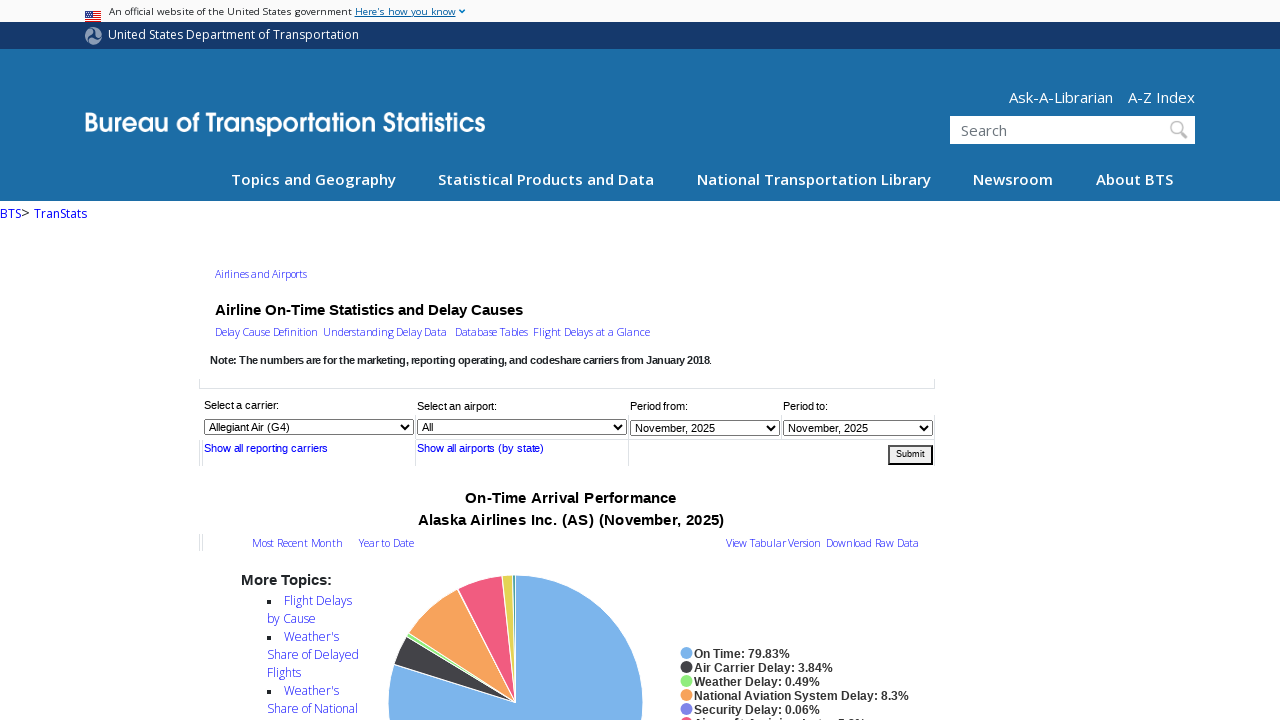

Clicked submit button to retrieve carrier delay data at (910, 455) on #submit
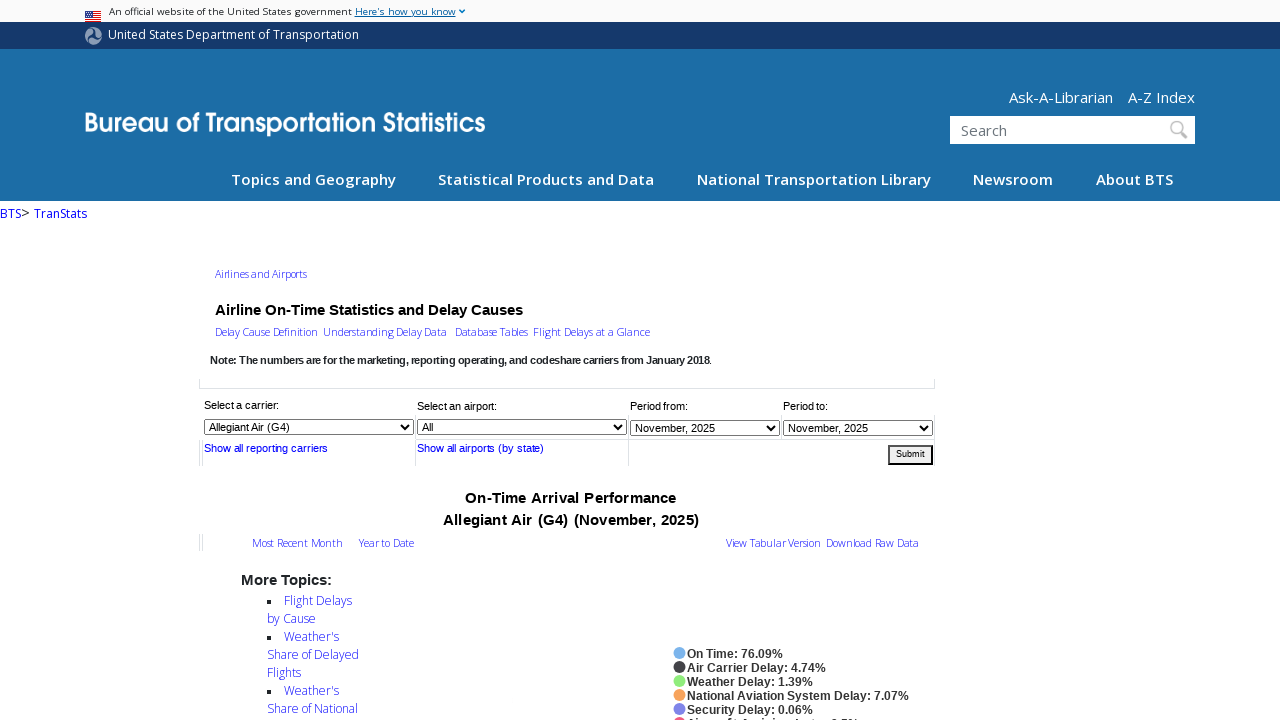

Waited for page to reload after form submission
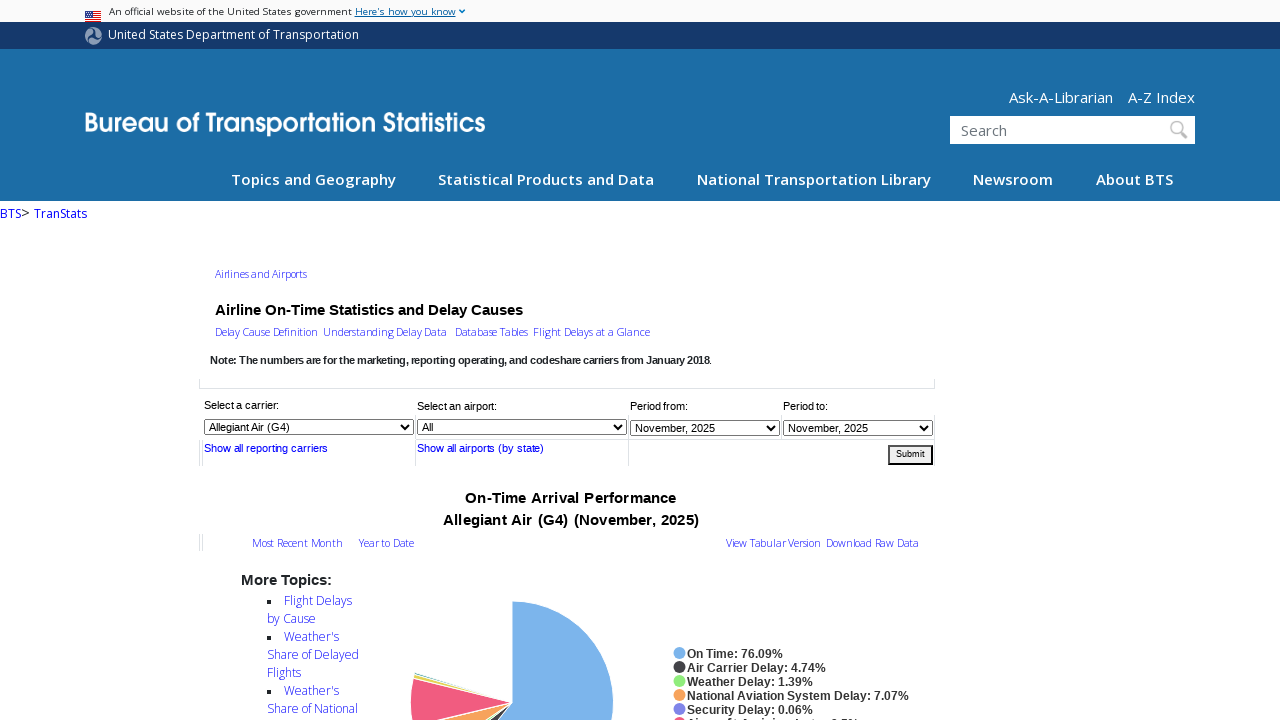

Checked for 'No data available' message (found: 0)
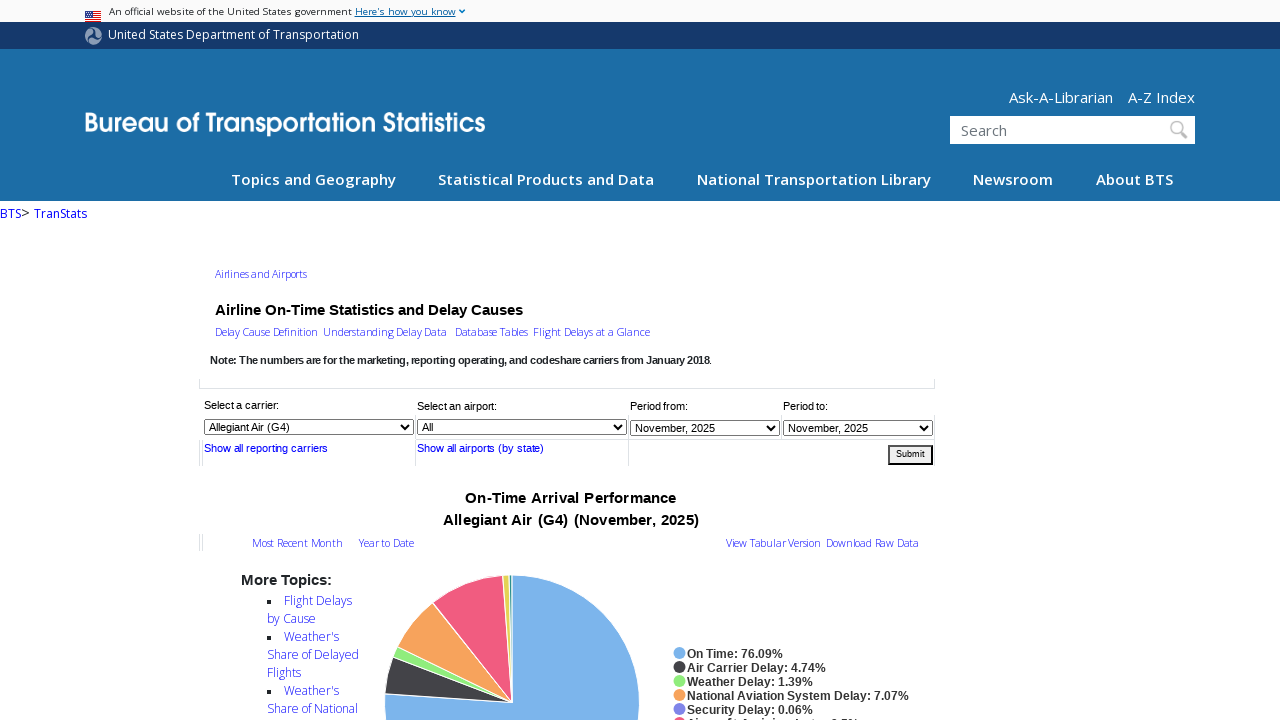

Re-located carrier dropdown after page reload
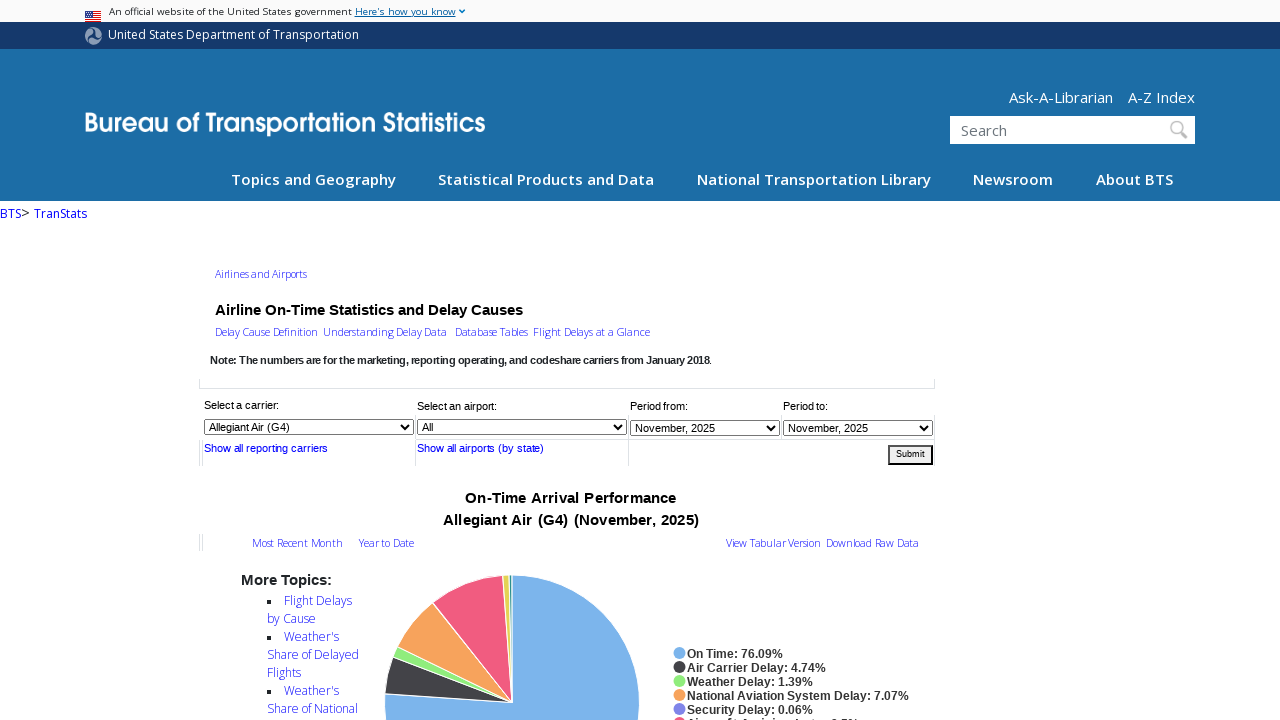

Selected carrier option at index 5 on #Carrier
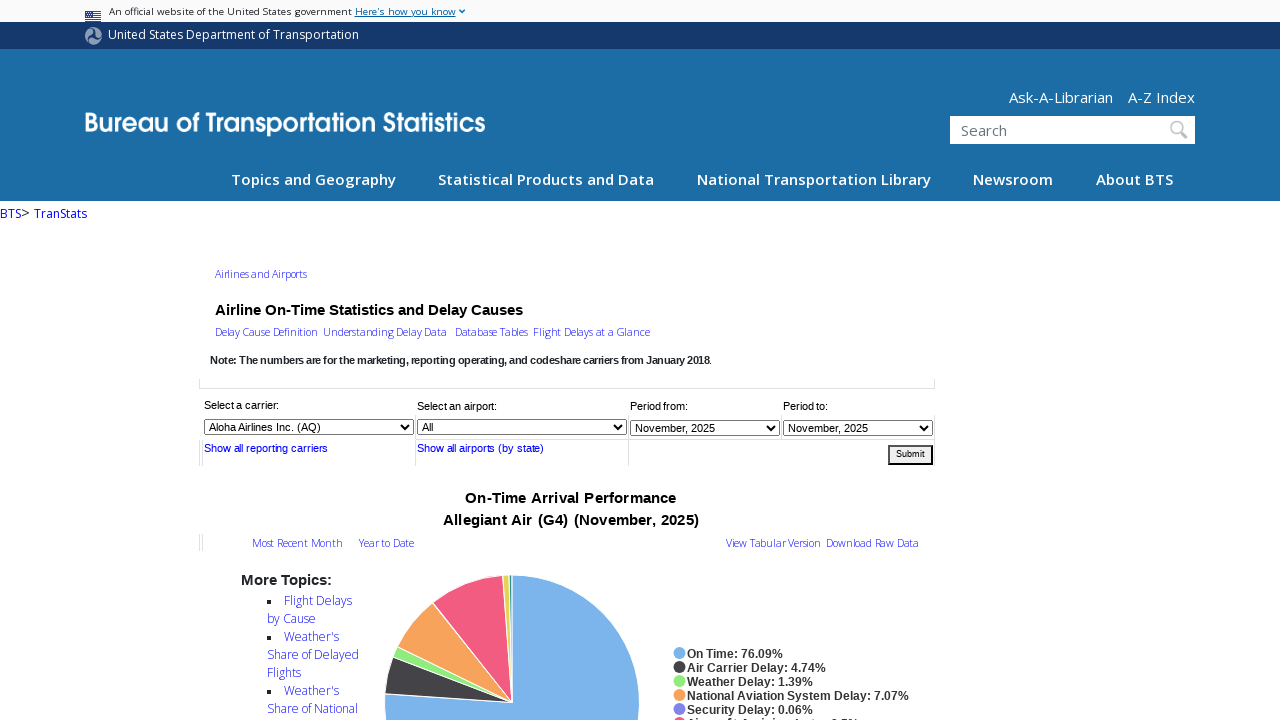

Clicked submit button to retrieve carrier delay data at (910, 455) on #submit
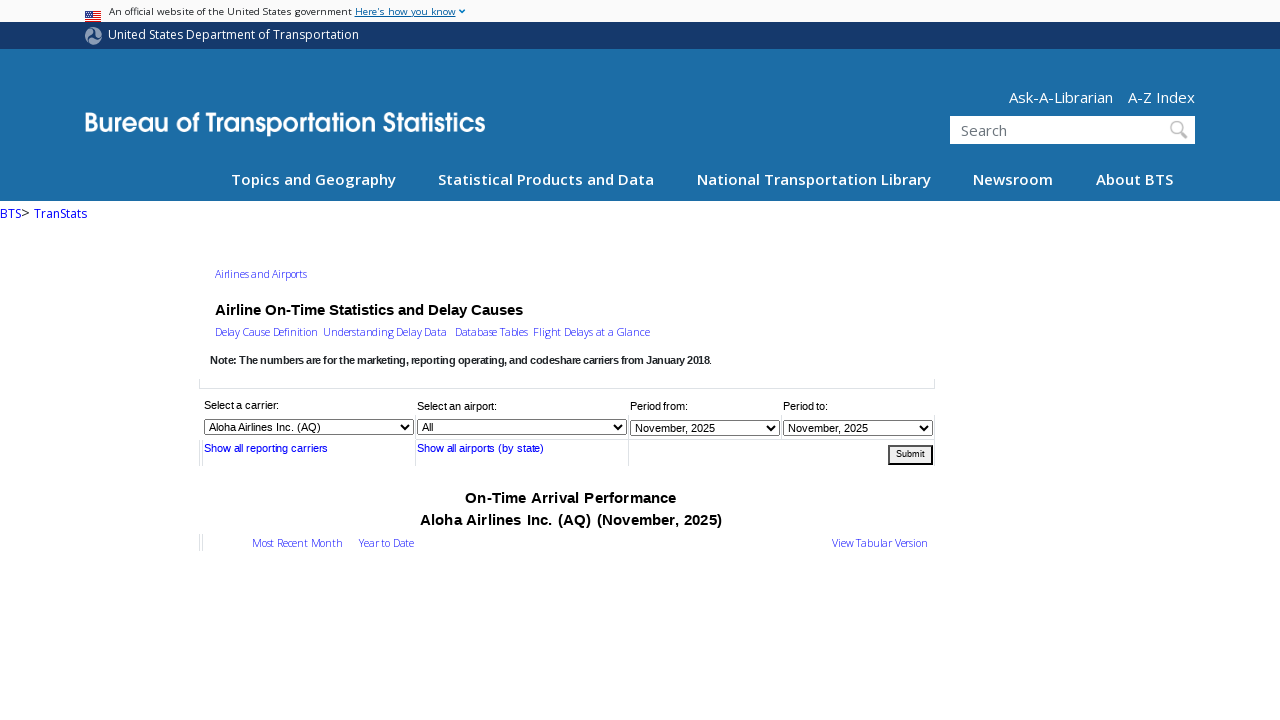

Waited for page to reload after form submission
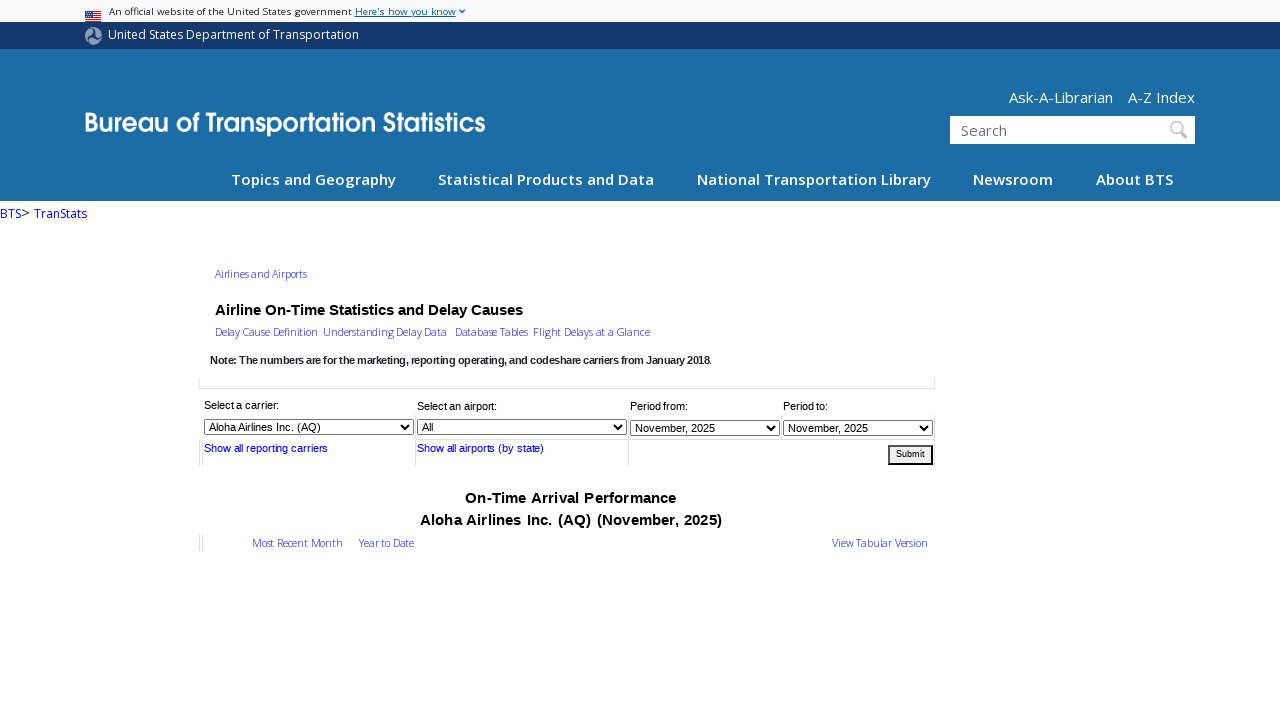

Checked for 'No data available' message (found: 3)
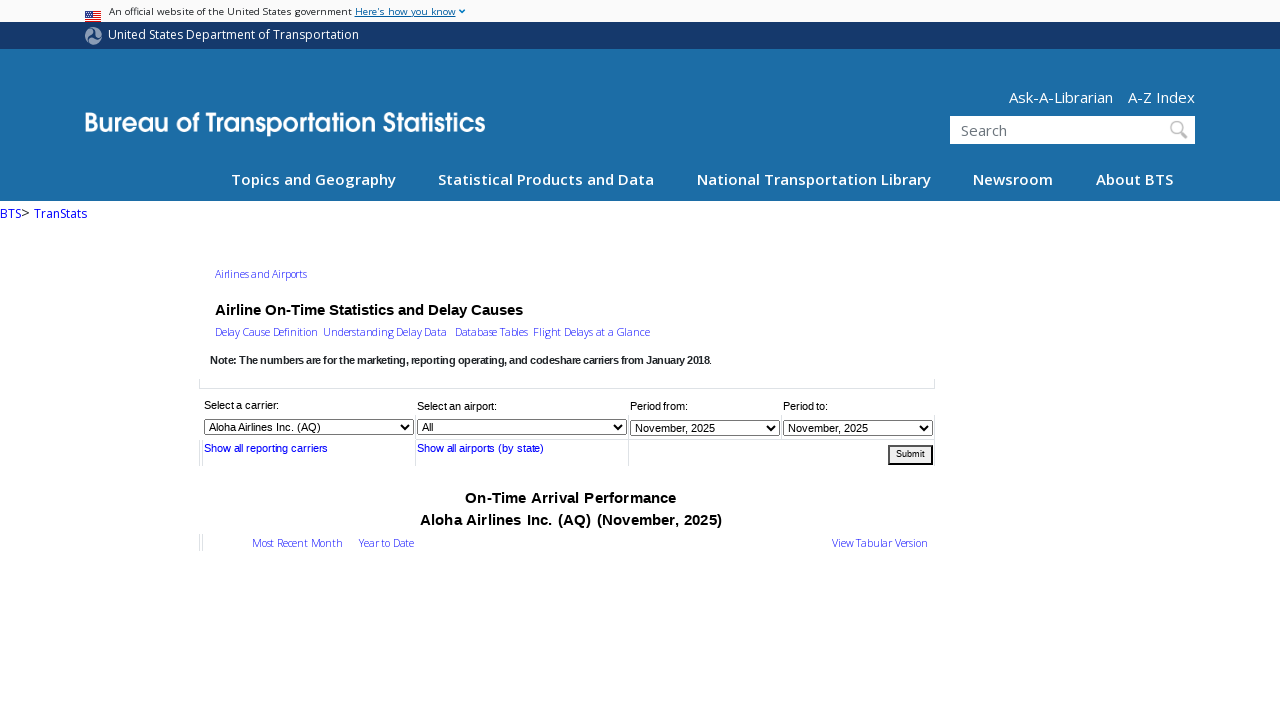

Re-located carrier dropdown after page reload
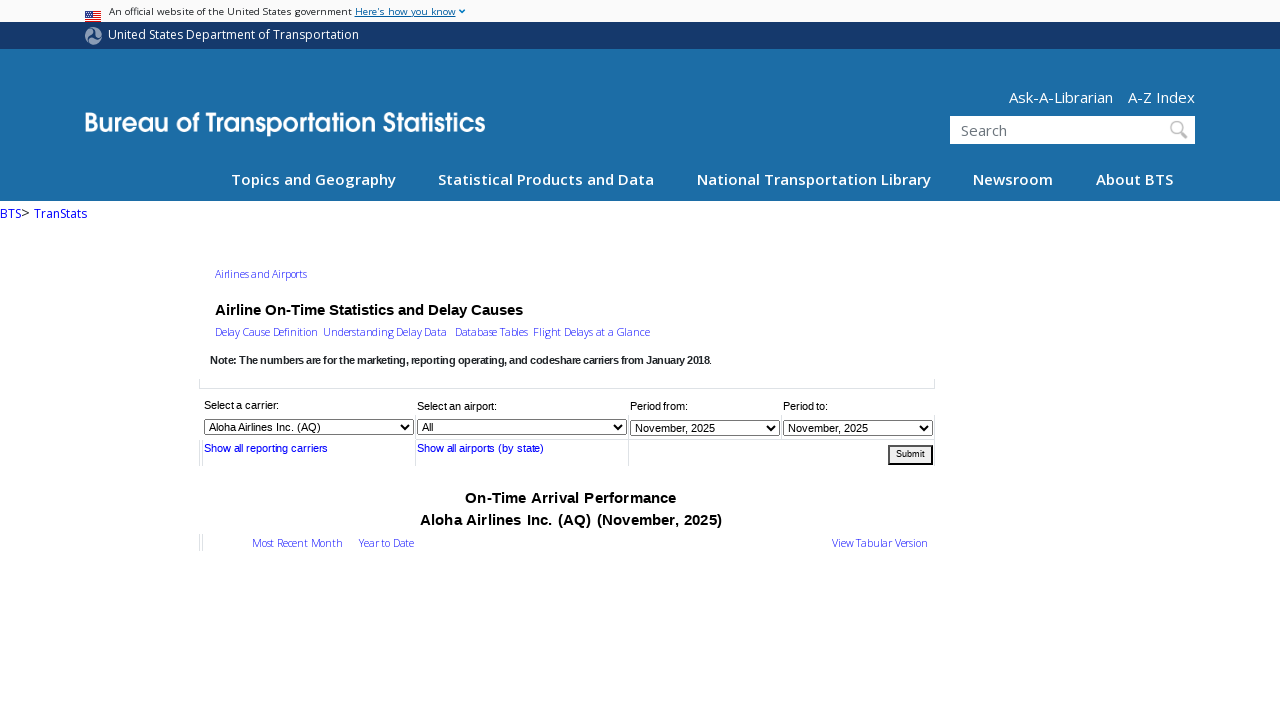

Selected carrier option at index 6 on #Carrier
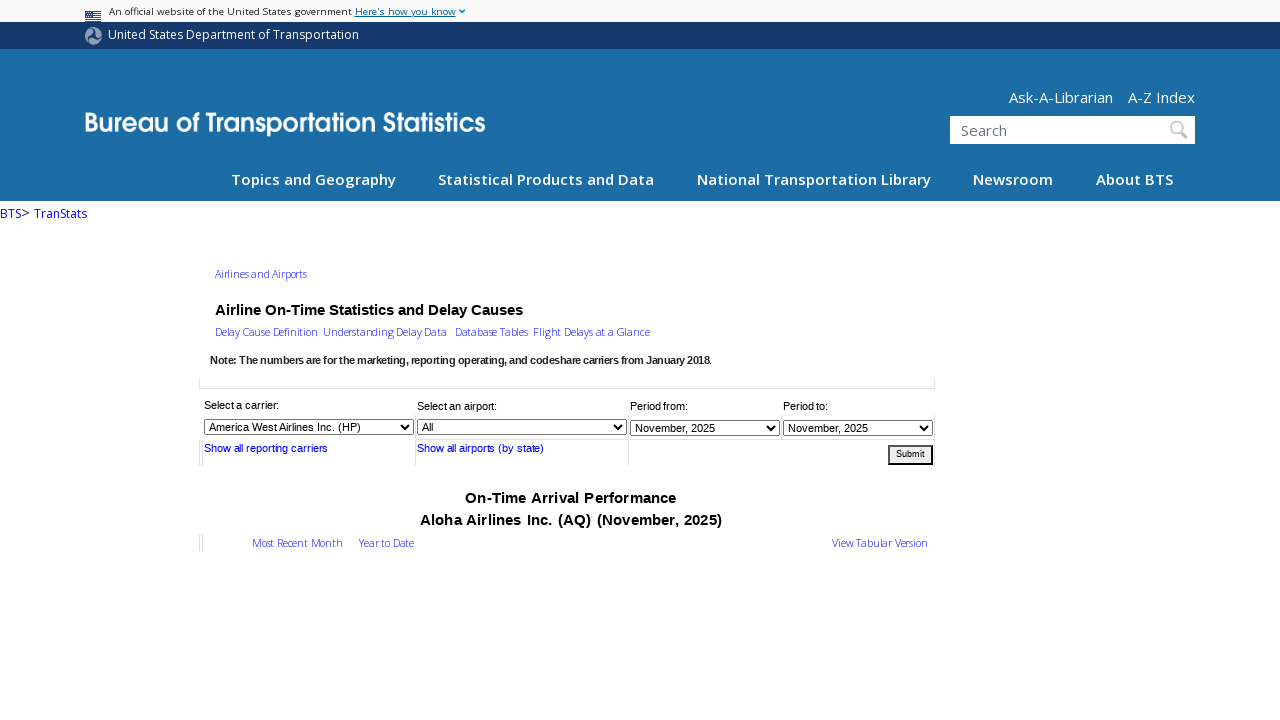

Clicked submit button to retrieve carrier delay data at (910, 455) on #submit
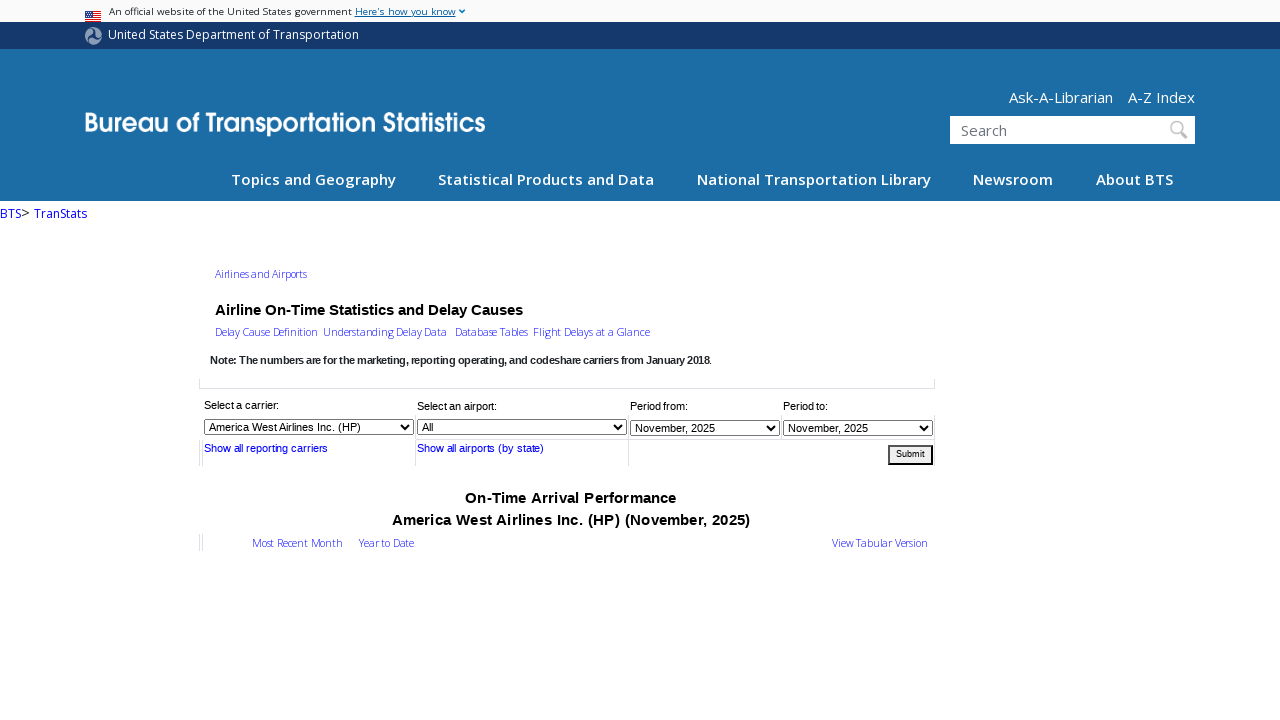

Waited for page to reload after form submission
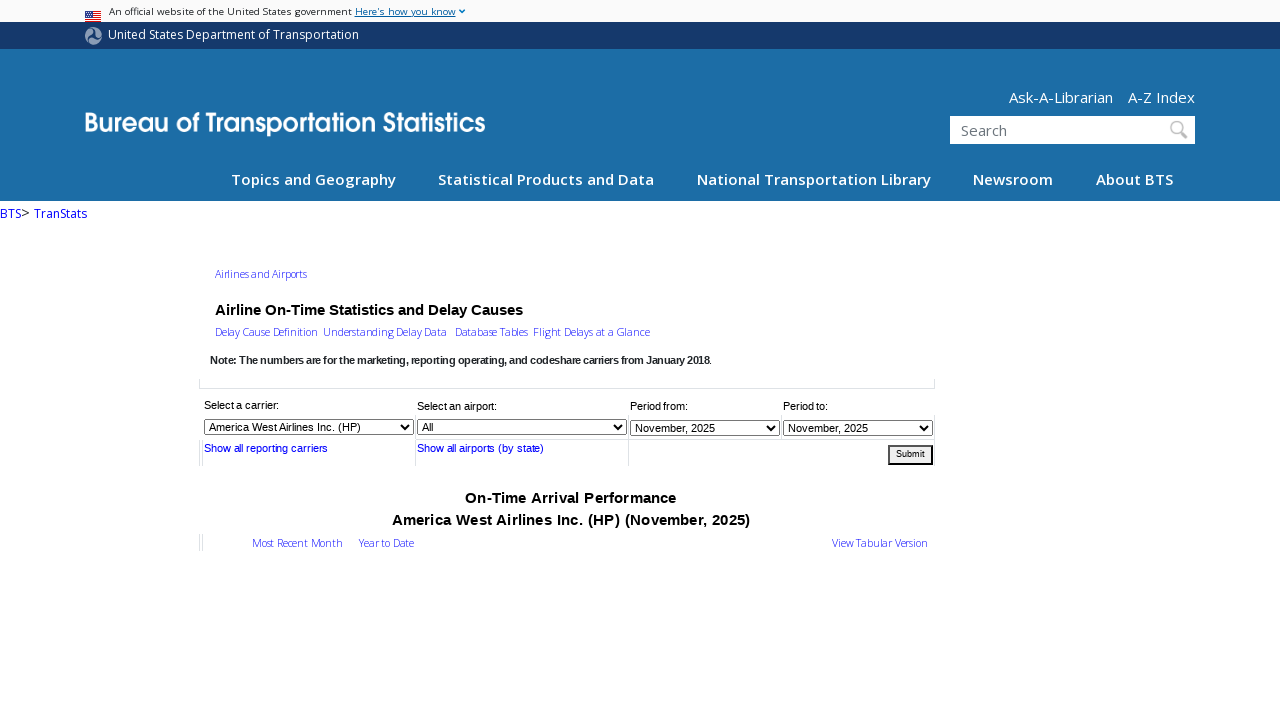

Checked for 'No data available' message (found: 3)
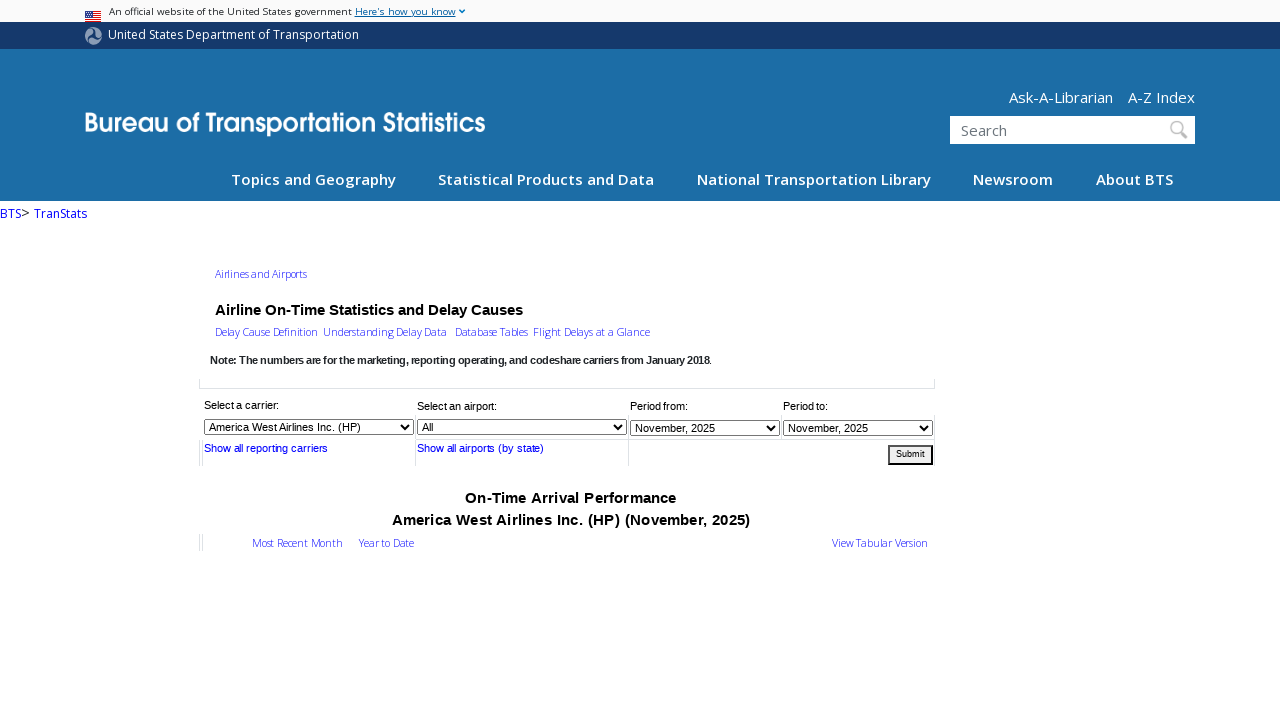

Re-located carrier dropdown after page reload
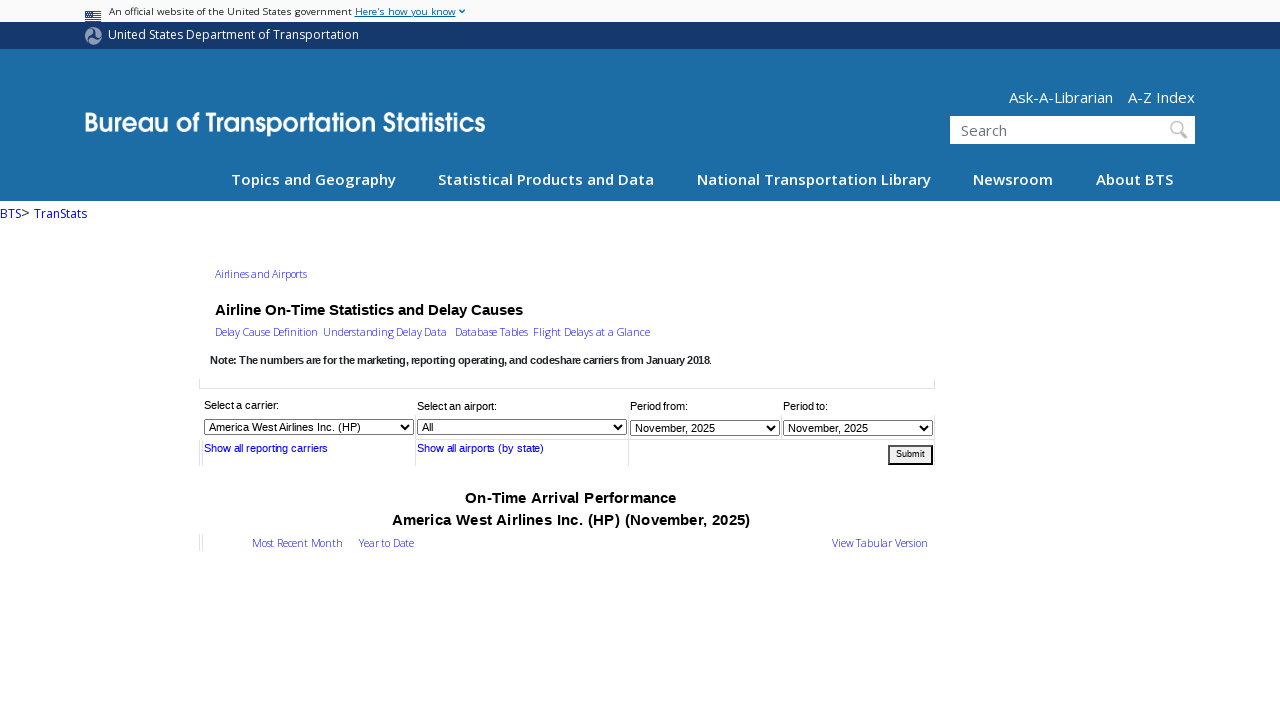

Selected carrier option at index 7 on #Carrier
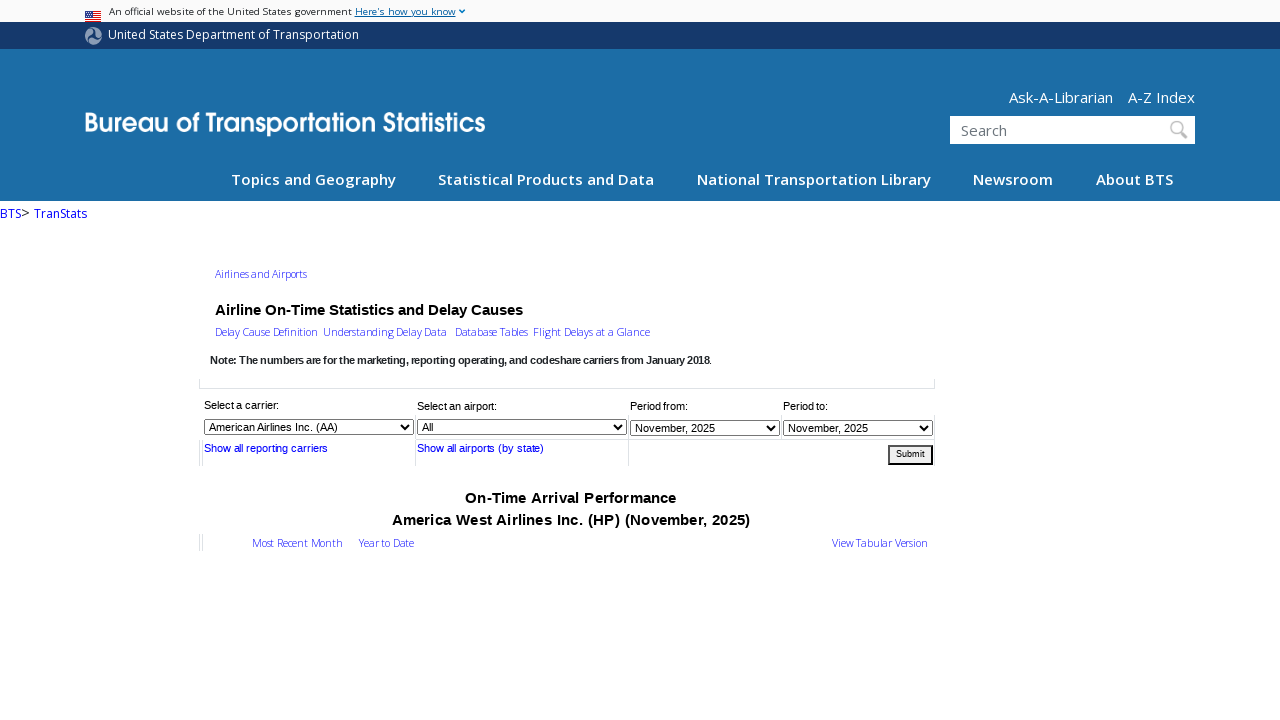

Clicked submit button to retrieve carrier delay data at (910, 455) on #submit
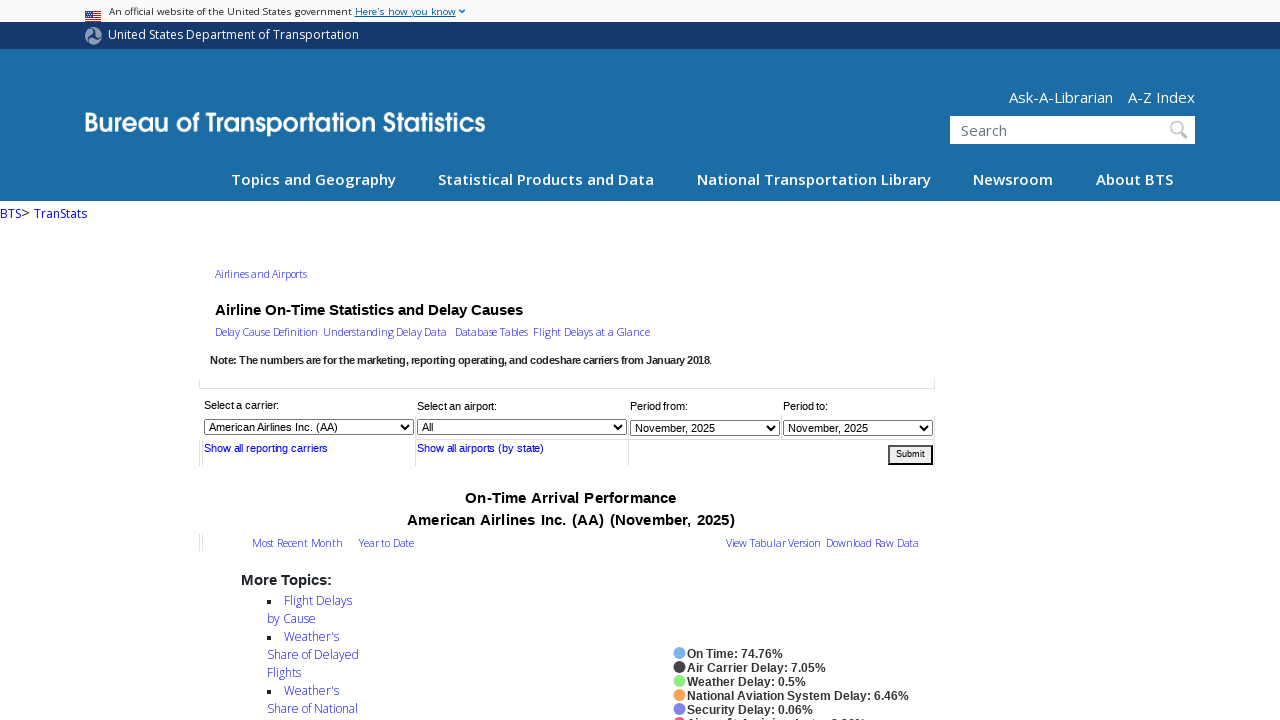

Waited for page to reload after form submission
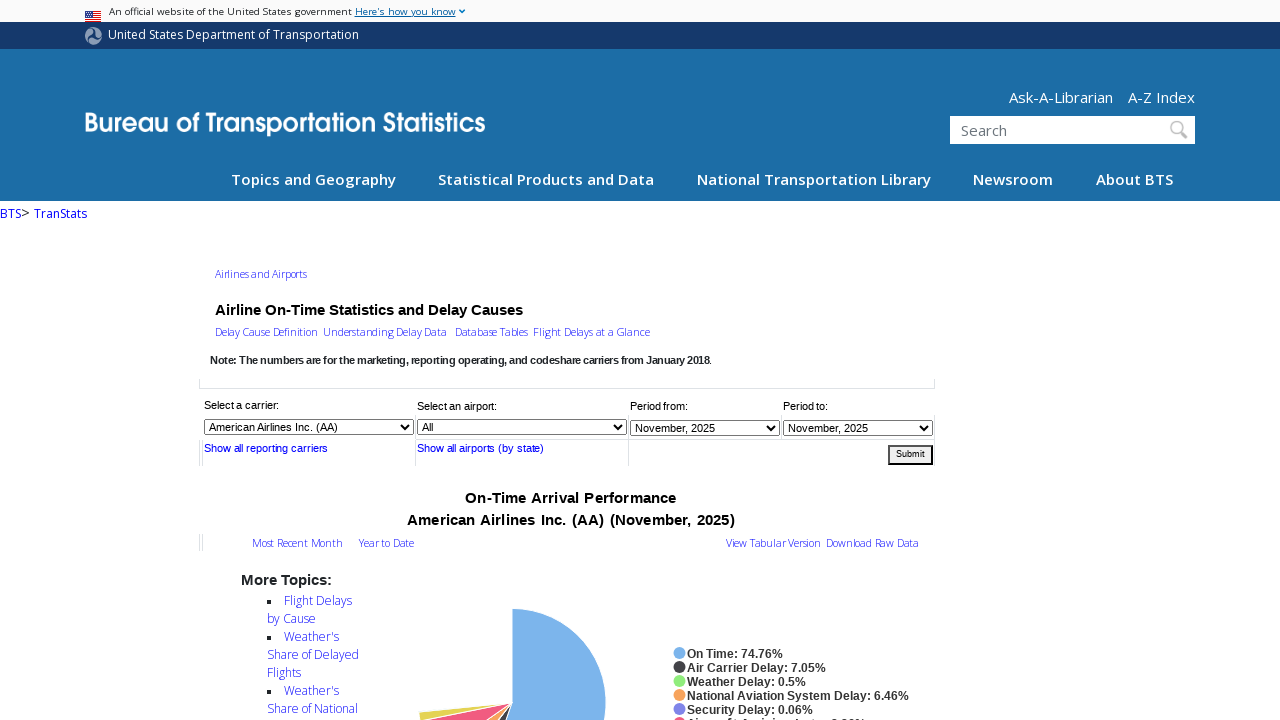

Checked for 'No data available' message (found: 0)
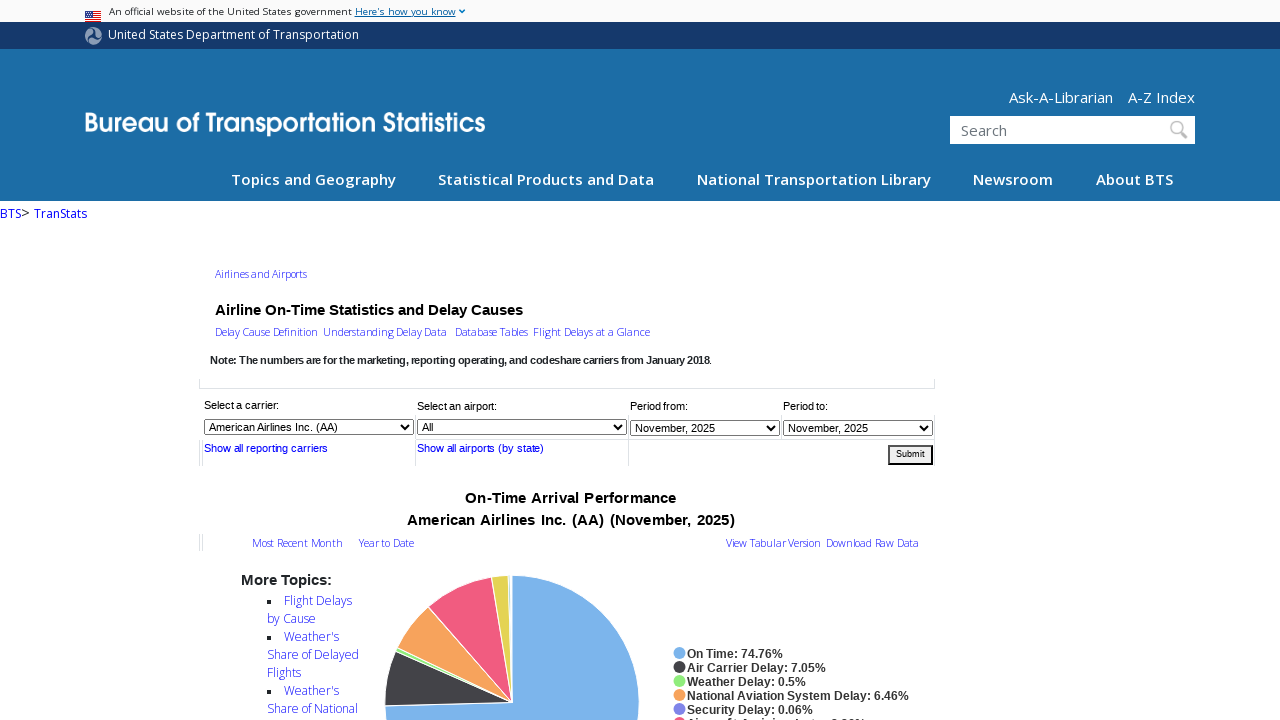

Re-located carrier dropdown after page reload
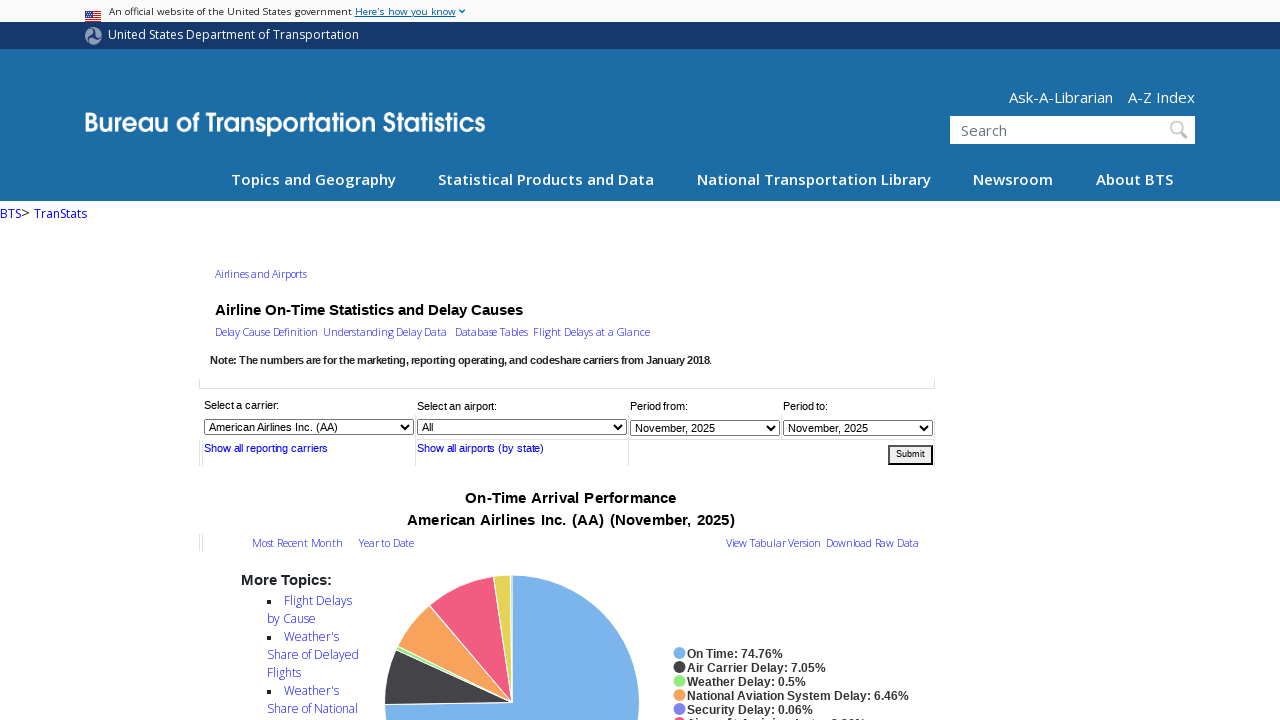

Selected carrier option at index 8 on #Carrier
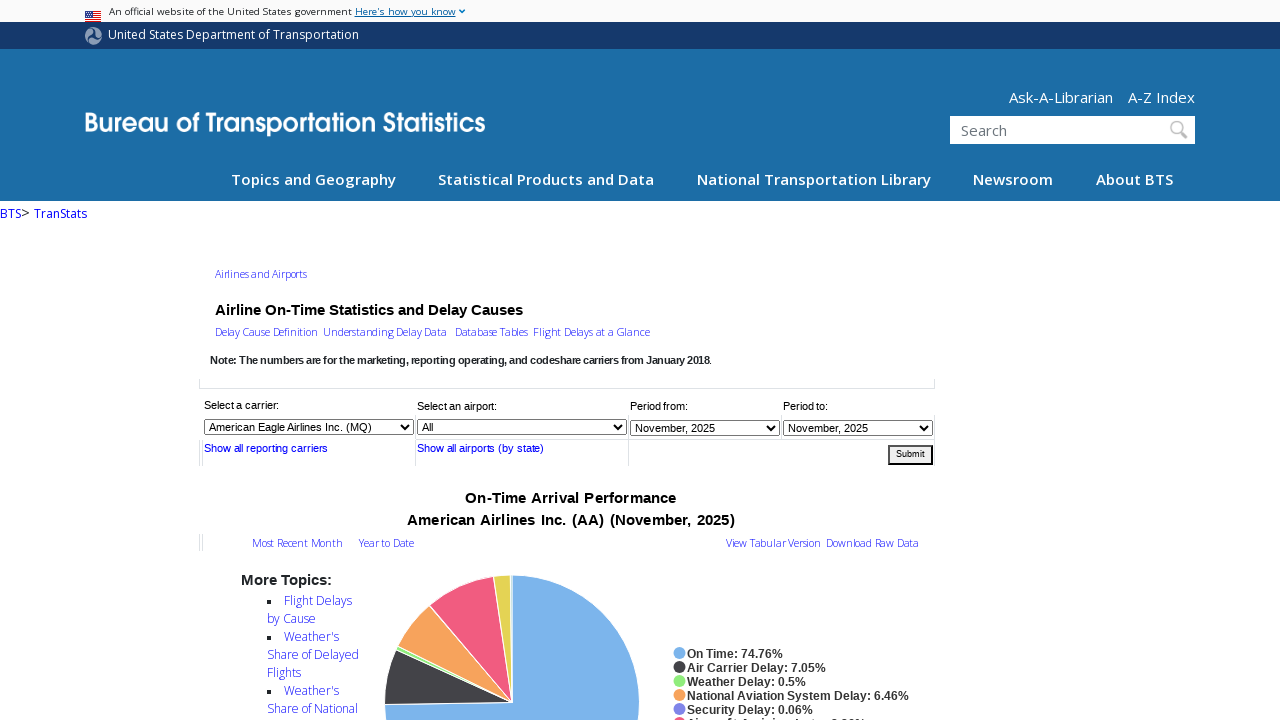

Clicked submit button to retrieve carrier delay data at (910, 455) on #submit
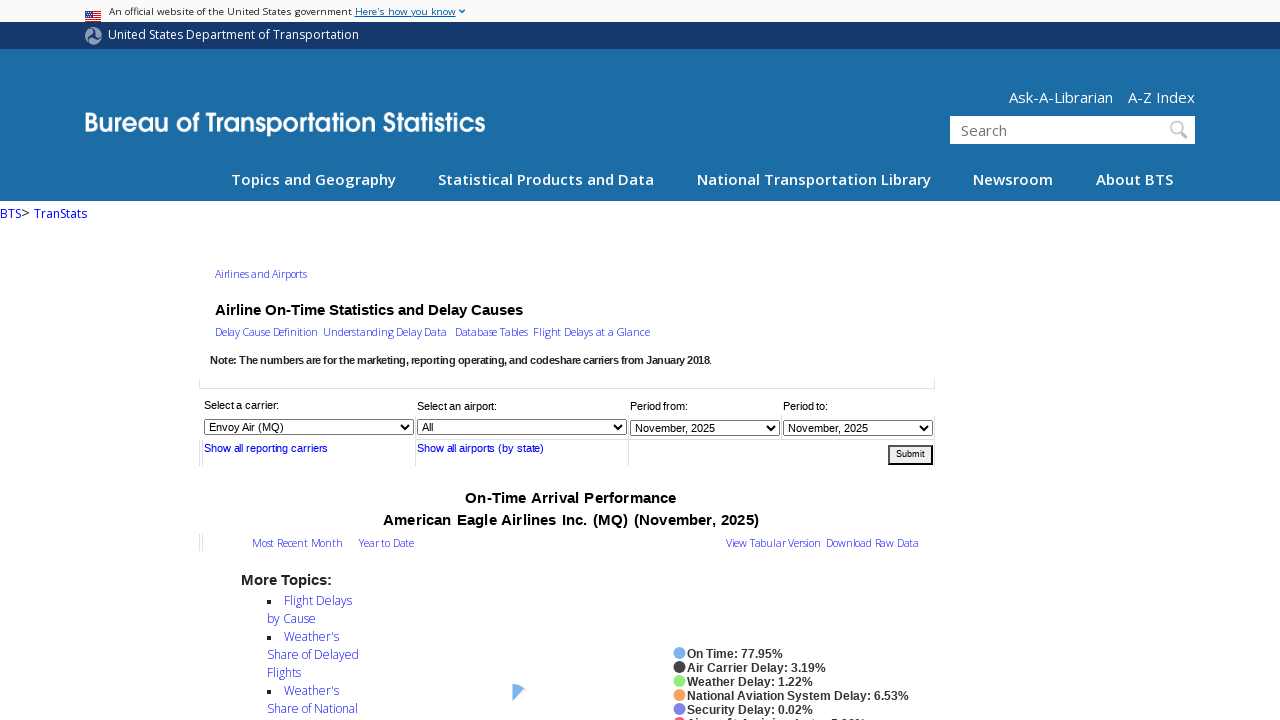

Waited for page to reload after form submission
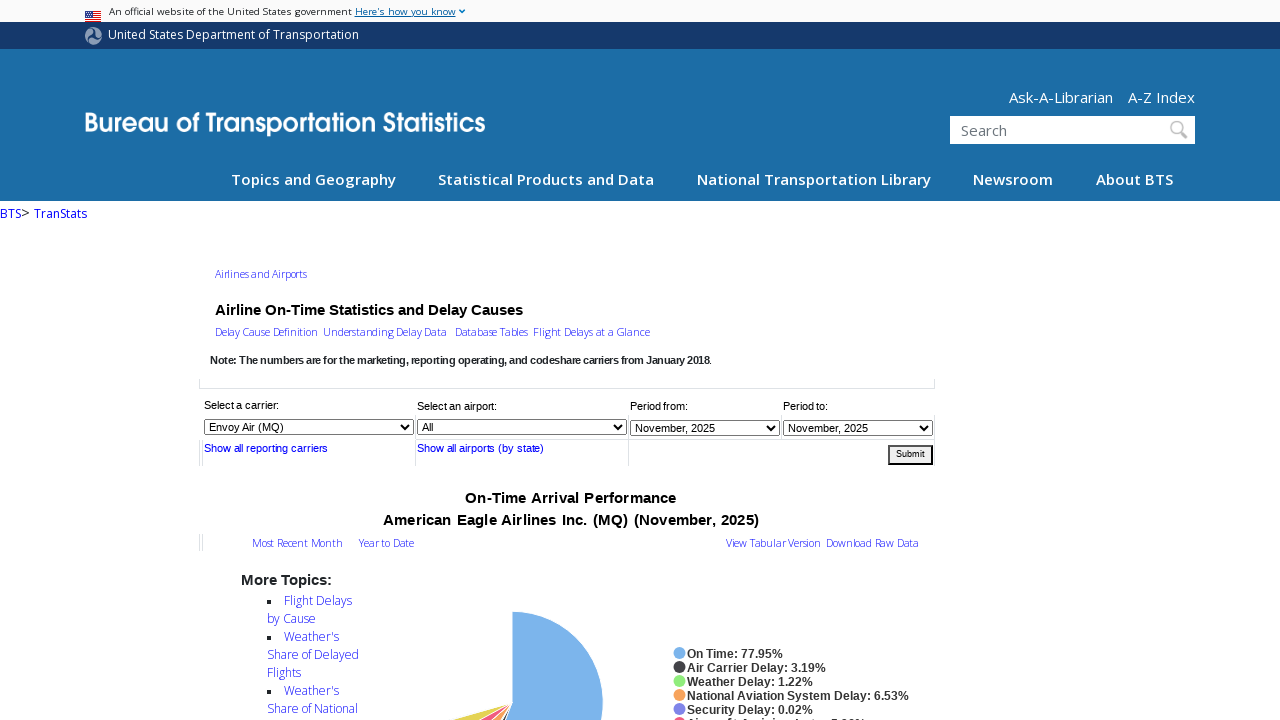

Checked for 'No data available' message (found: 0)
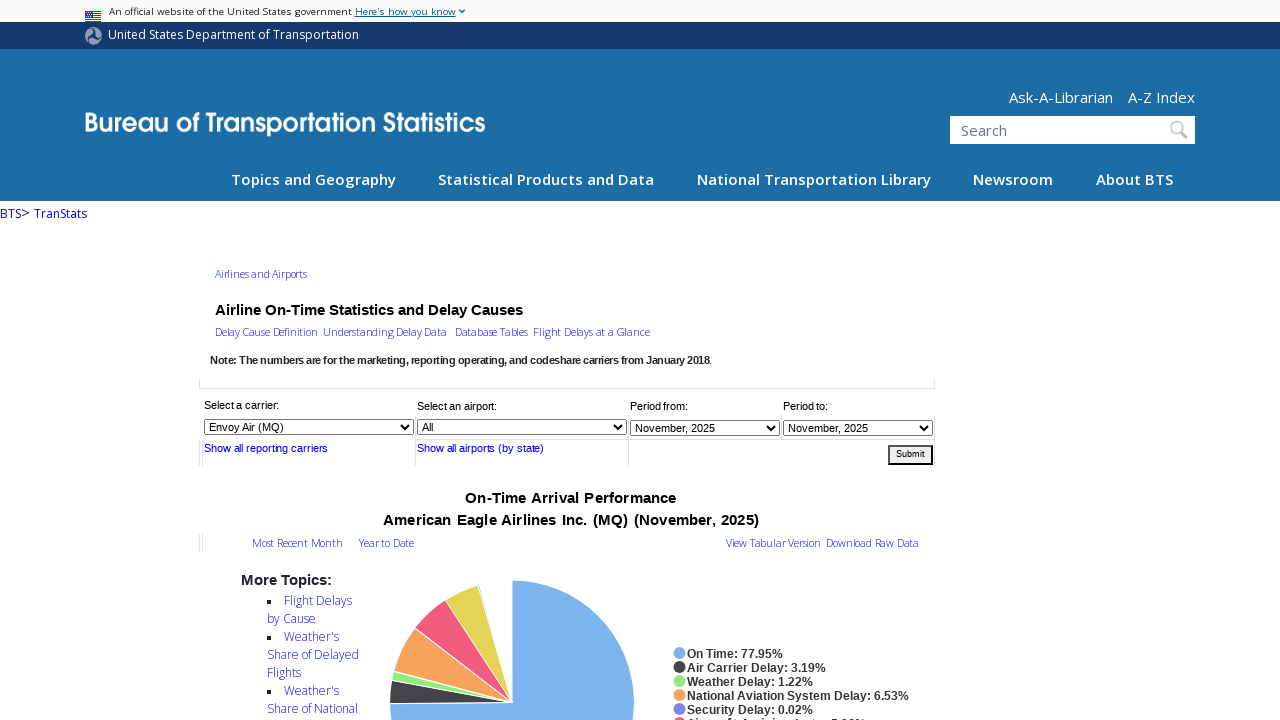

Re-located carrier dropdown after page reload
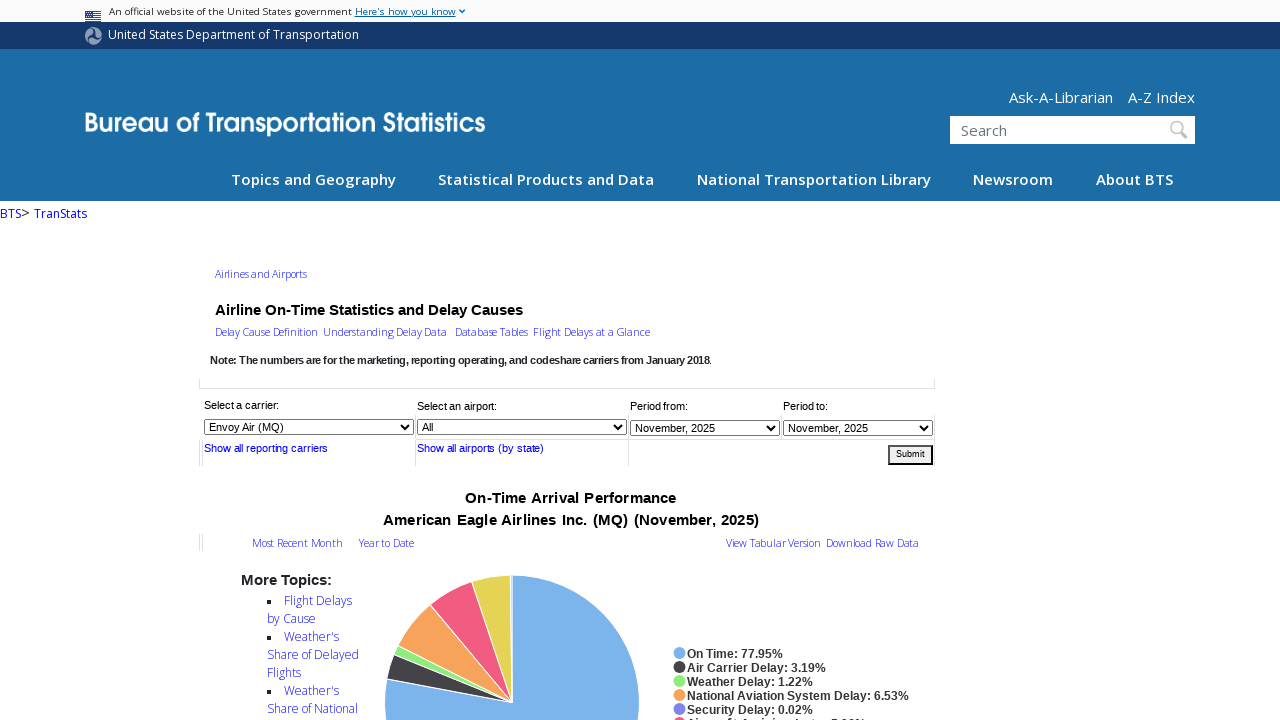

Selected carrier option at index 9 on #Carrier
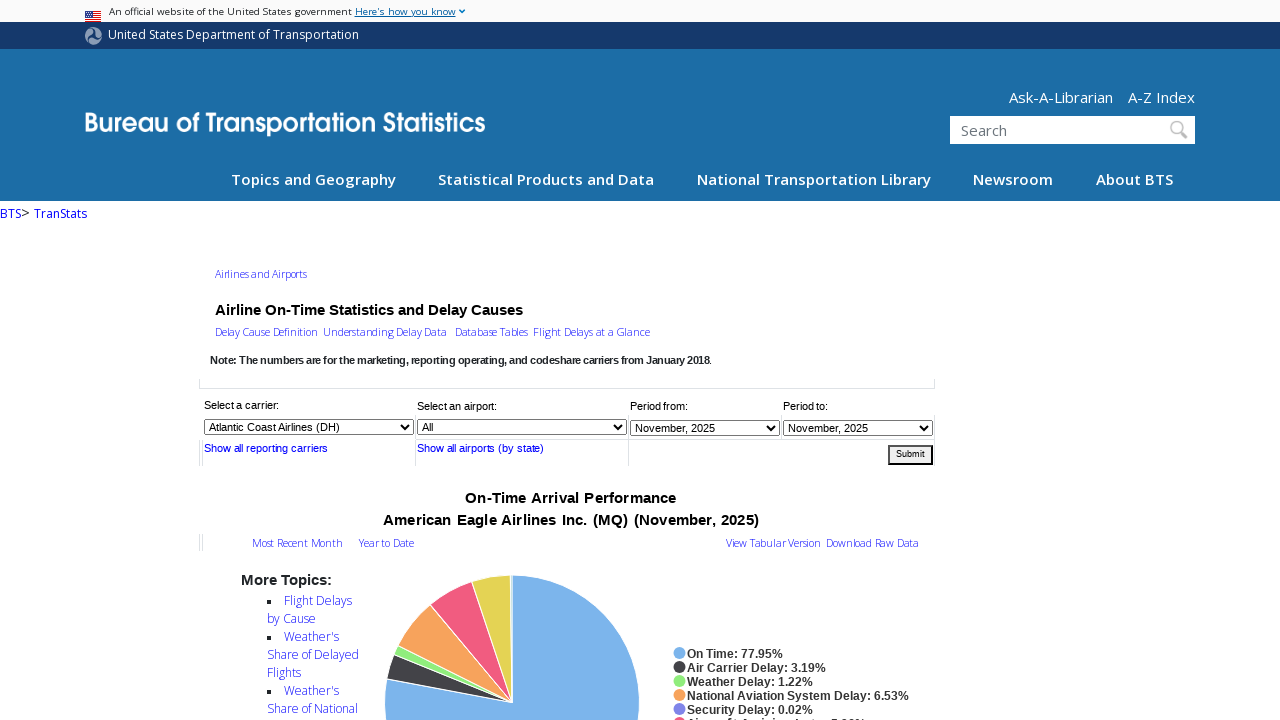

Clicked submit button to retrieve carrier delay data at (910, 455) on #submit
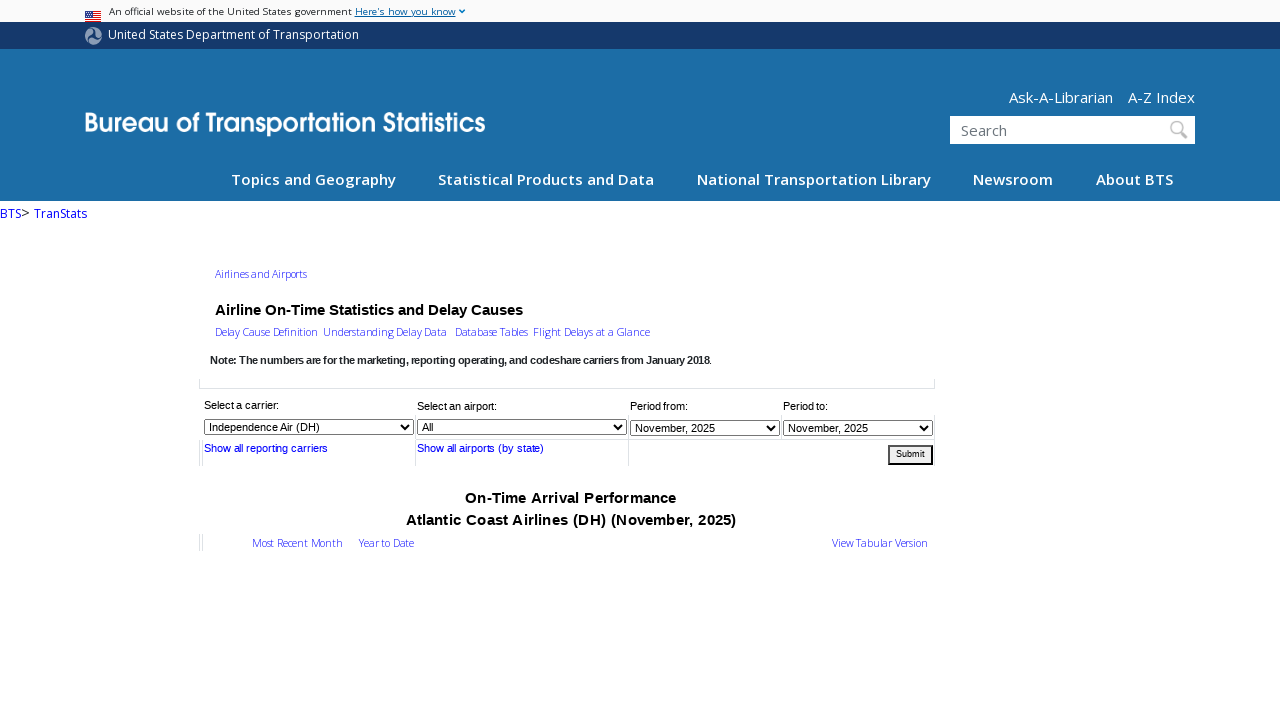

Waited for page to reload after form submission
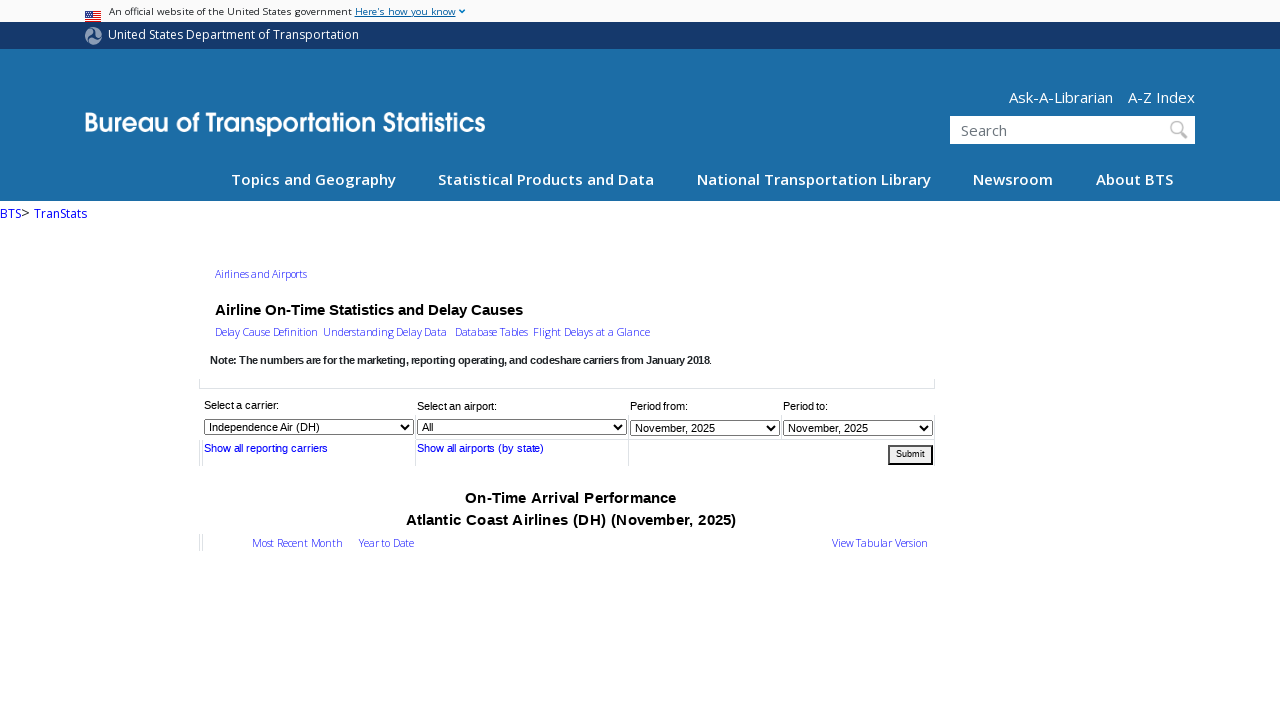

Checked for 'No data available' message (found: 3)
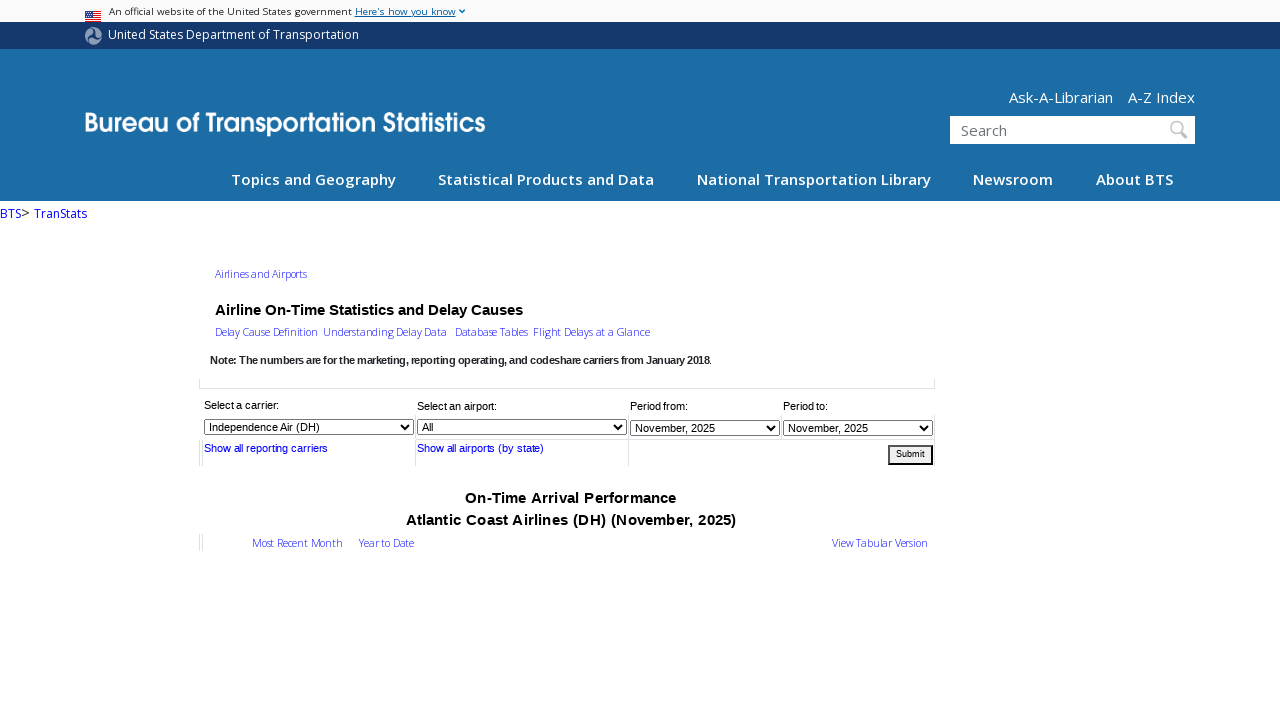

Re-located carrier dropdown after page reload
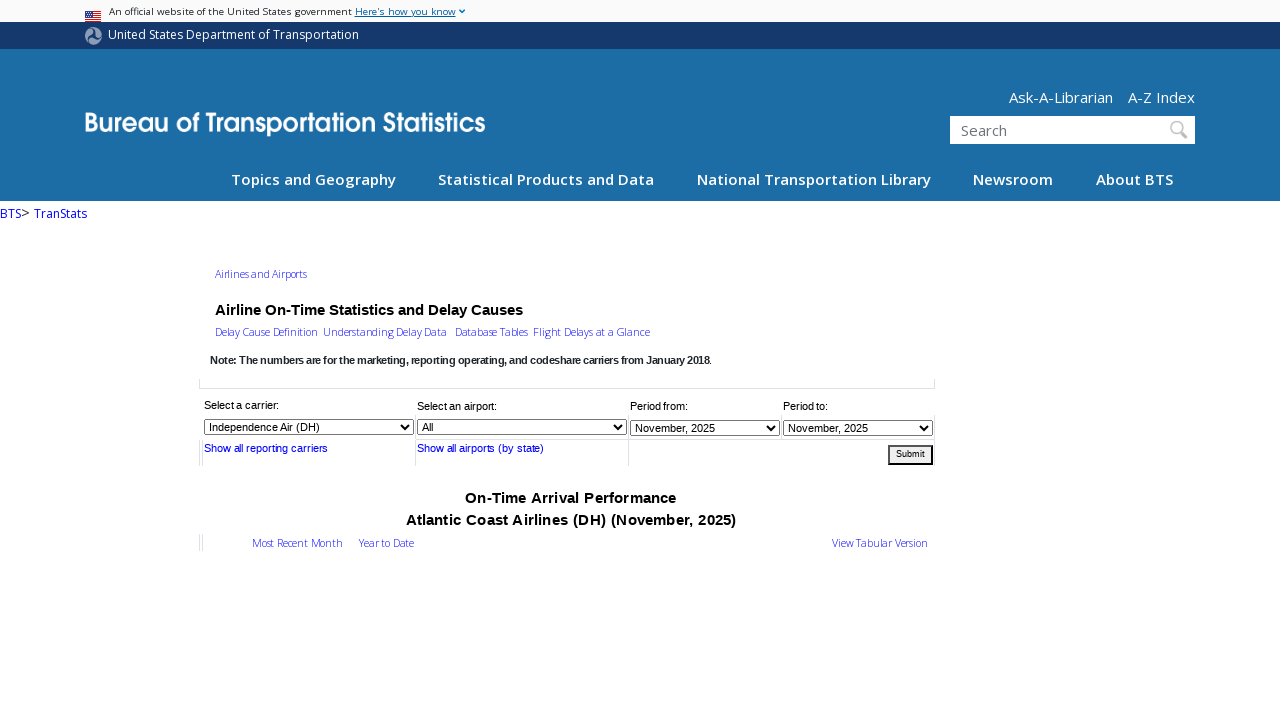

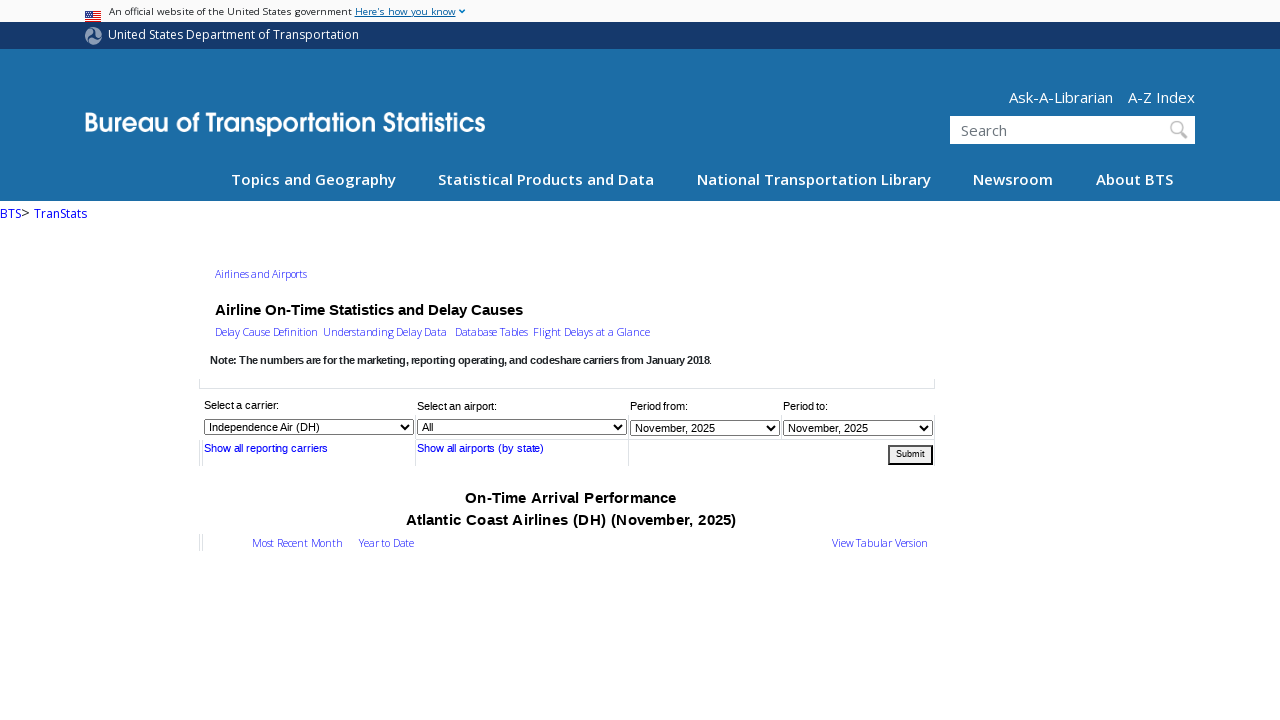